Tests footer link navigation by clicking each footer link, navigating back to the original page, and repeating for all footer links. This tests handling of stale element references after navigation.

Starting URL: https://naveenautomationlabs.com/opencart/index.php?route=account/login

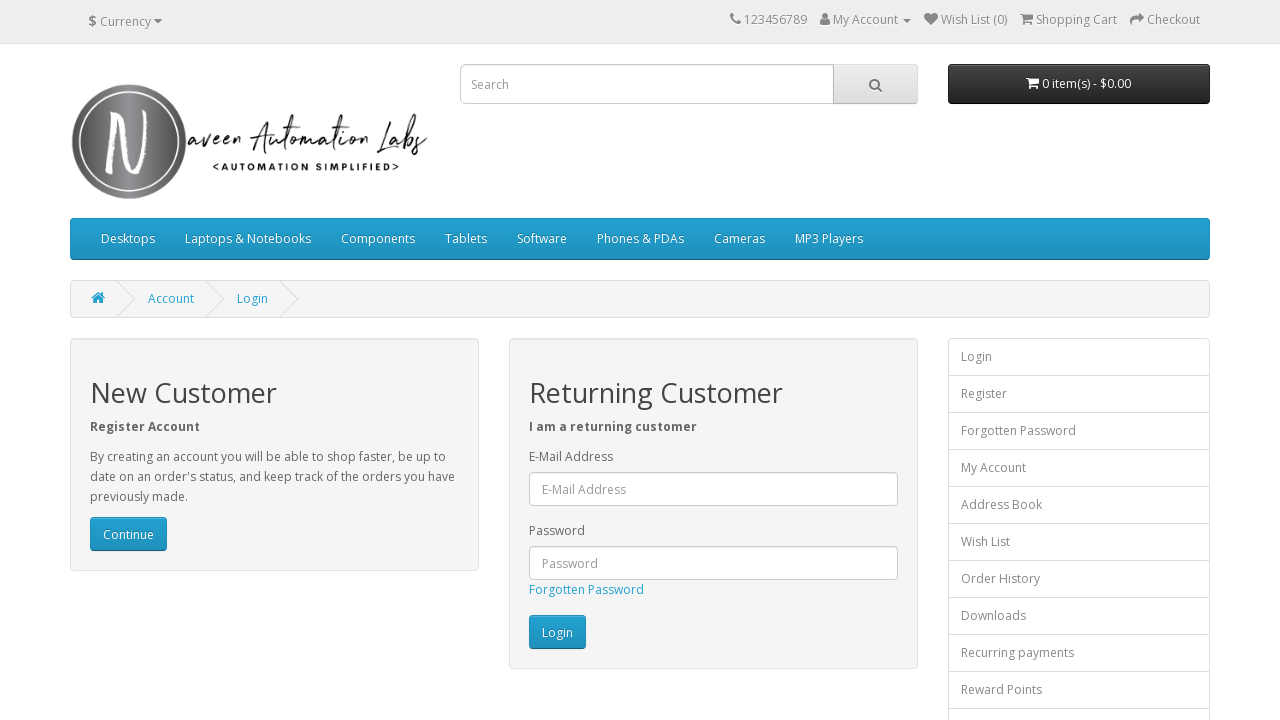

Waited for footer links to be available
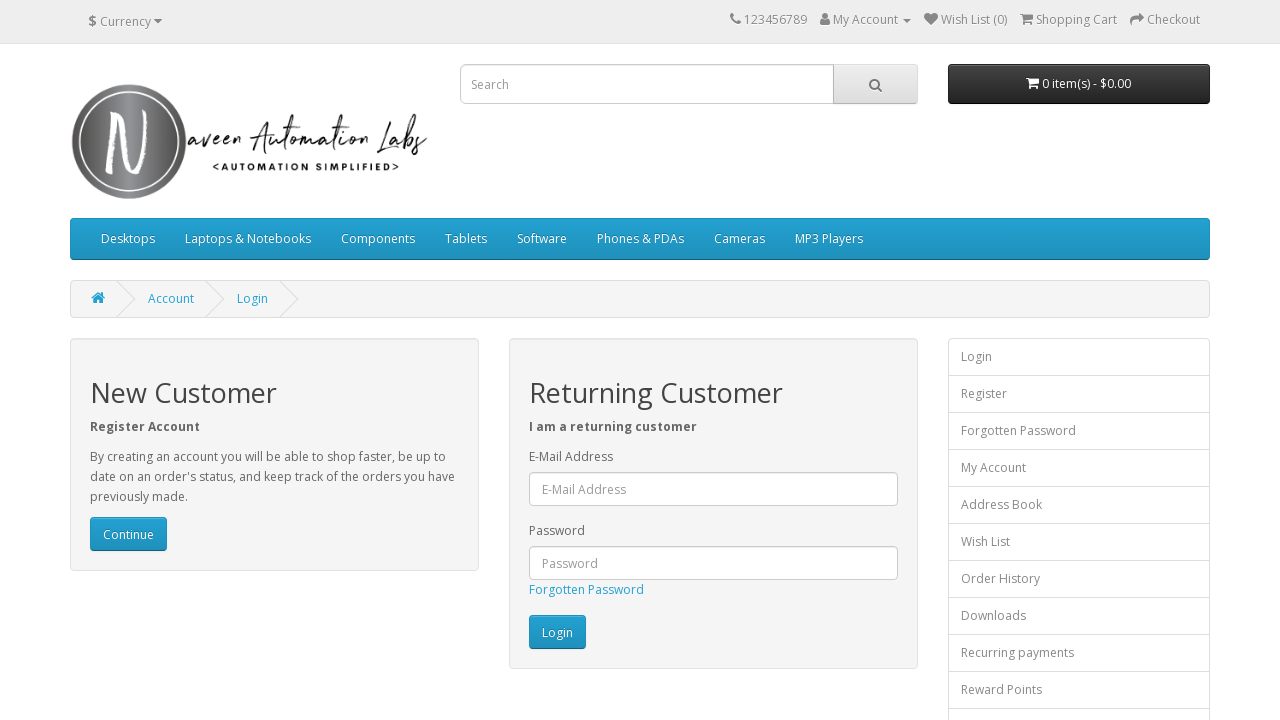

Found 16 footer links
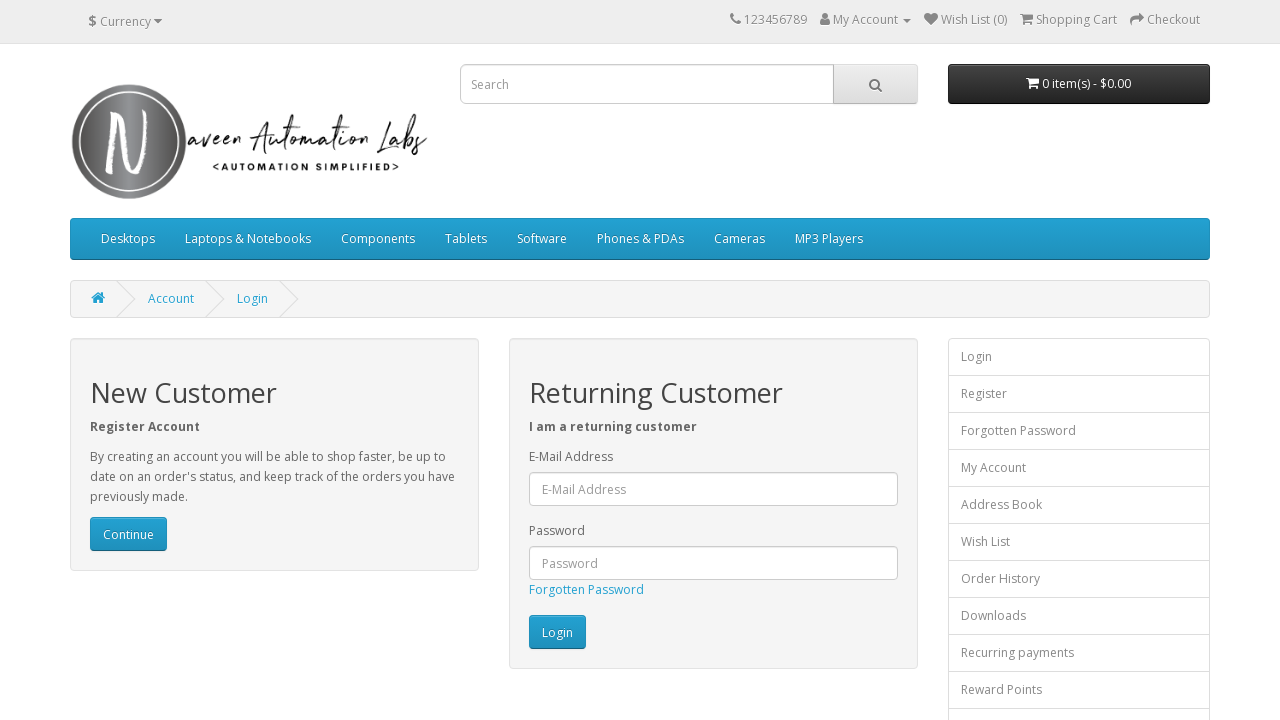

Re-queried footer links to avoid stale element references (iteration 1)
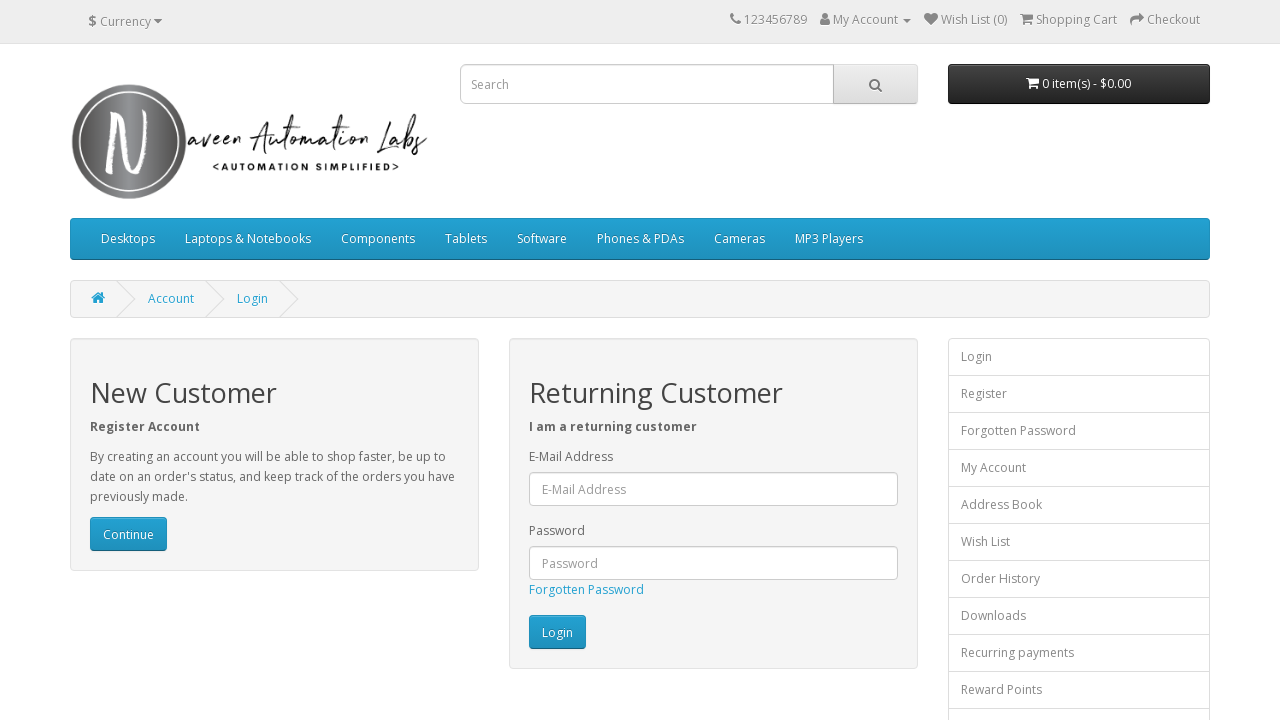

Clicked footer link 1 of 16 at (96, 548) on xpath=//footer//a >> nth=0
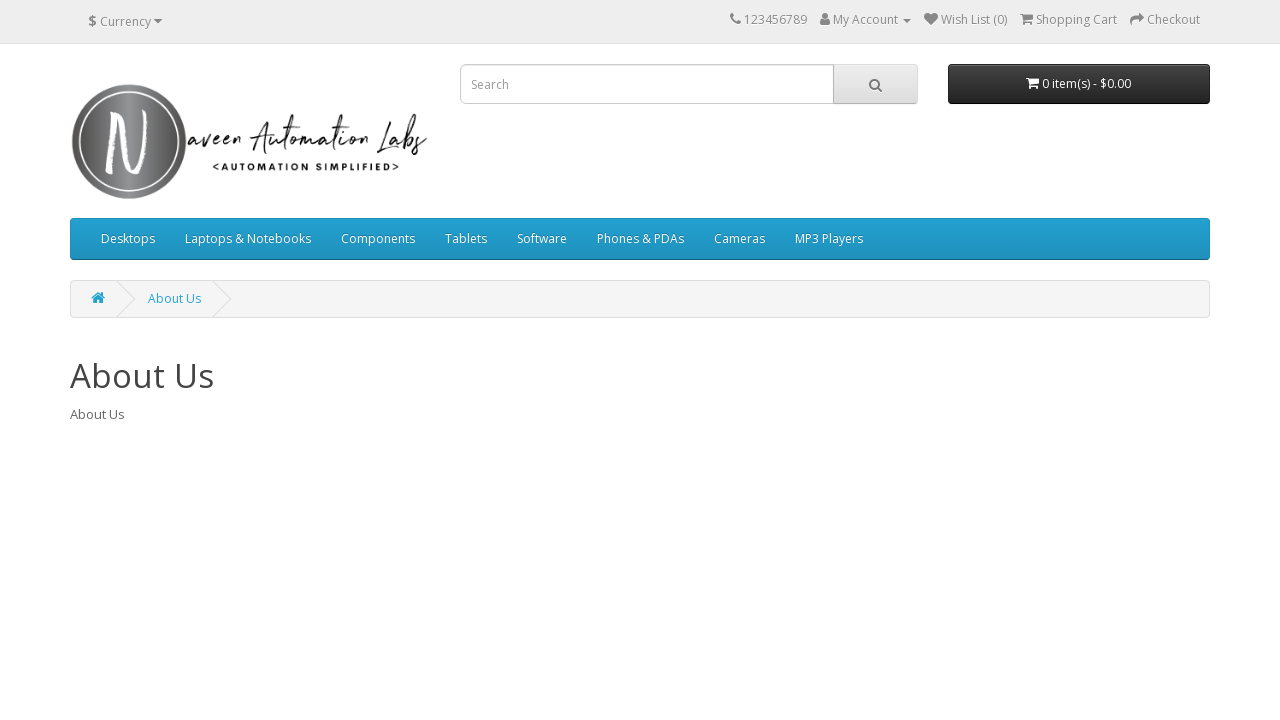

Navigated back to login page after clicking footer link 1
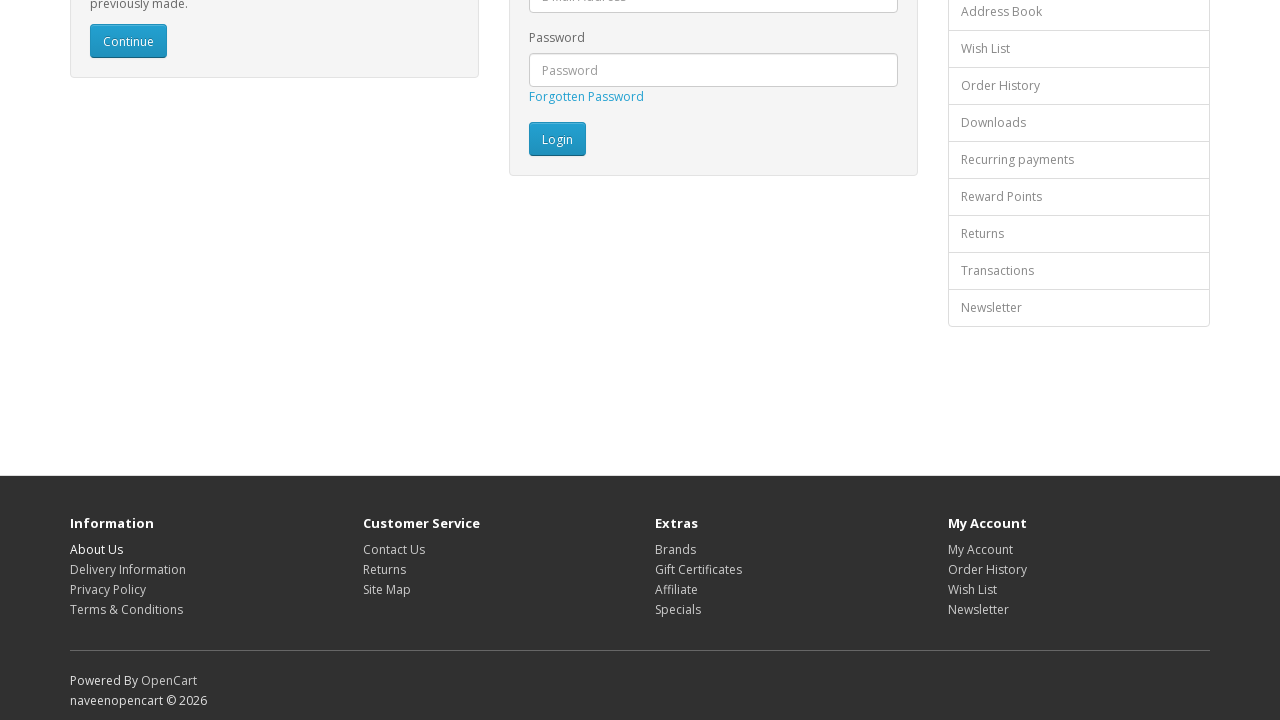

Page stabilized after navigation back (iteration 1)
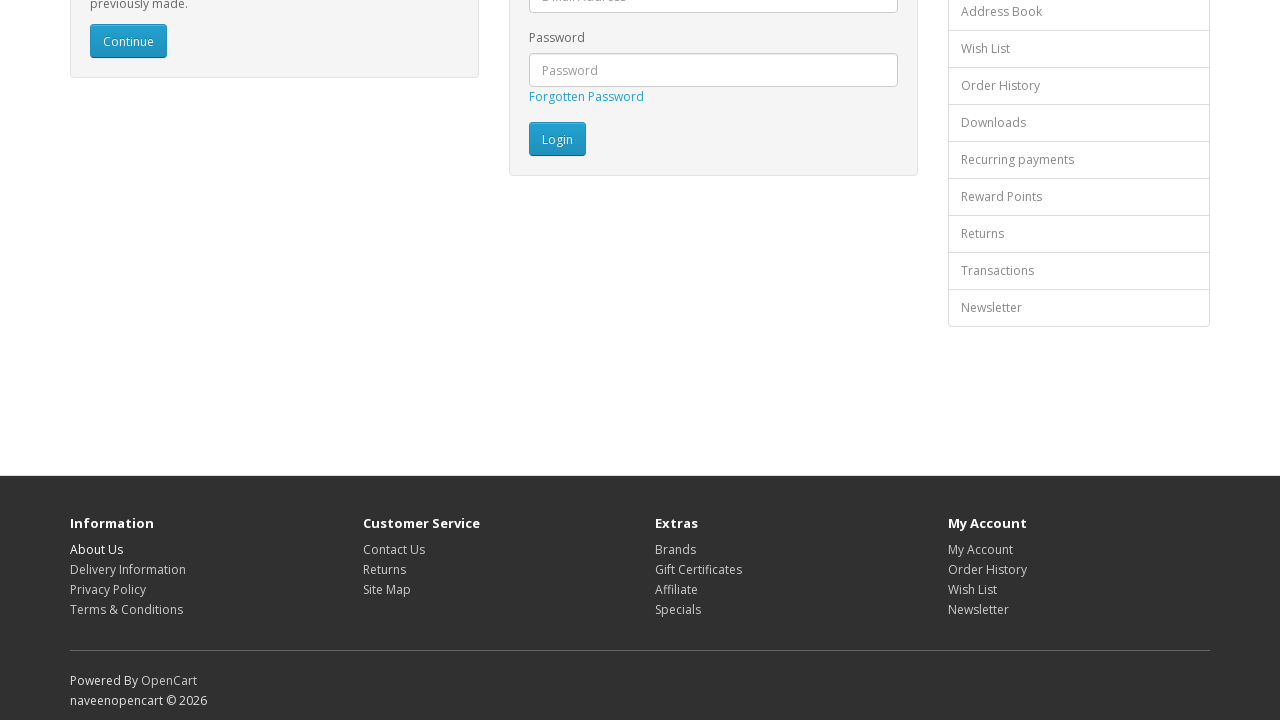

Re-queried footer links to avoid stale element references (iteration 2)
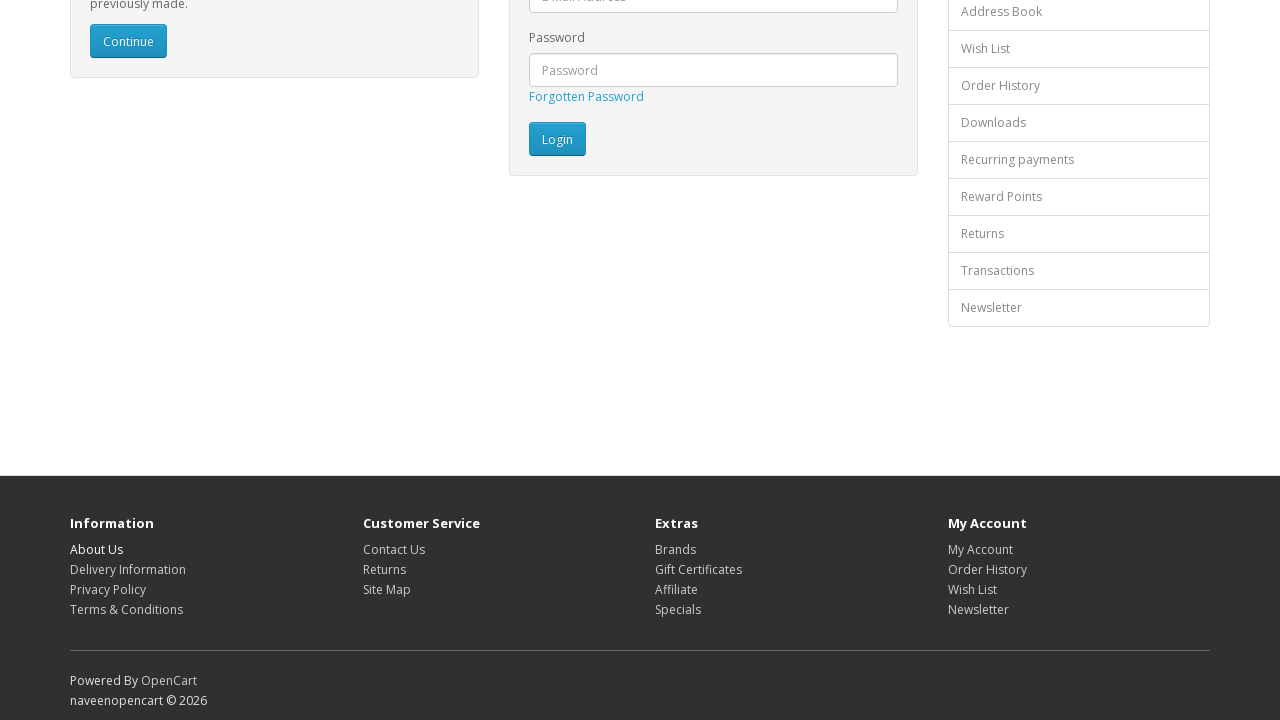

Clicked footer link 2 of 16 at (128, 569) on xpath=//footer//a >> nth=1
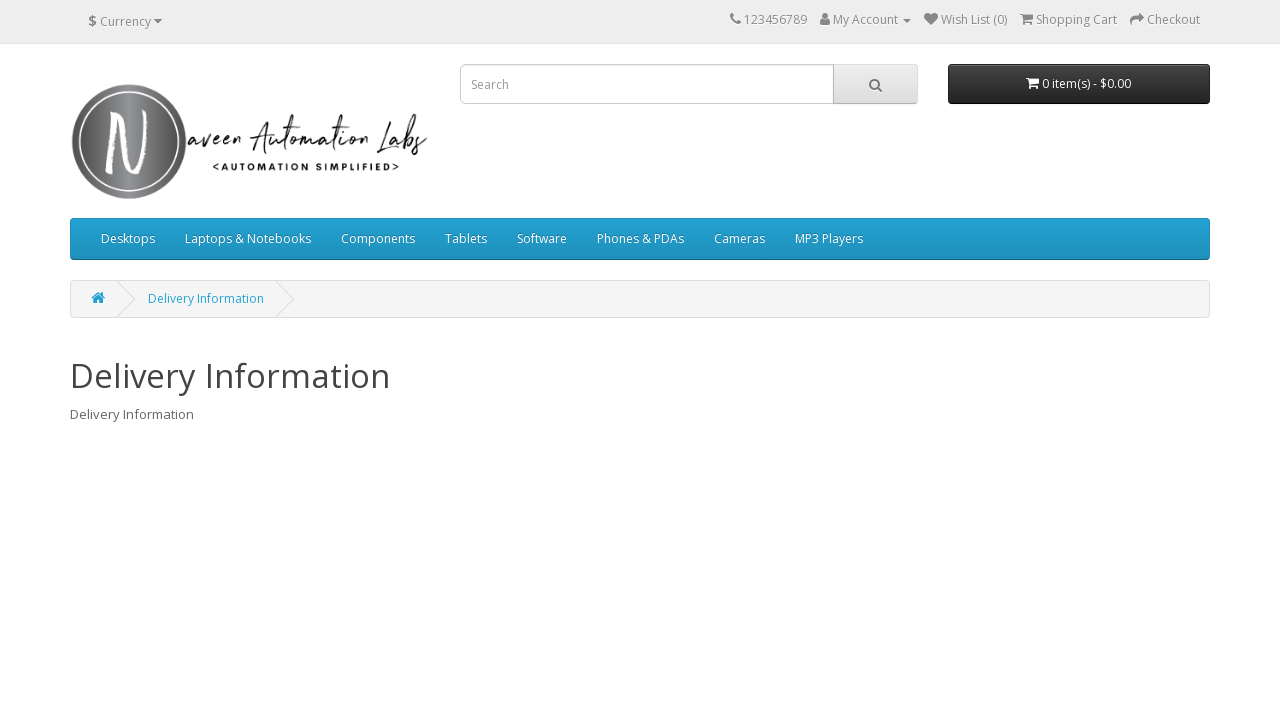

Navigated back to login page after clicking footer link 2
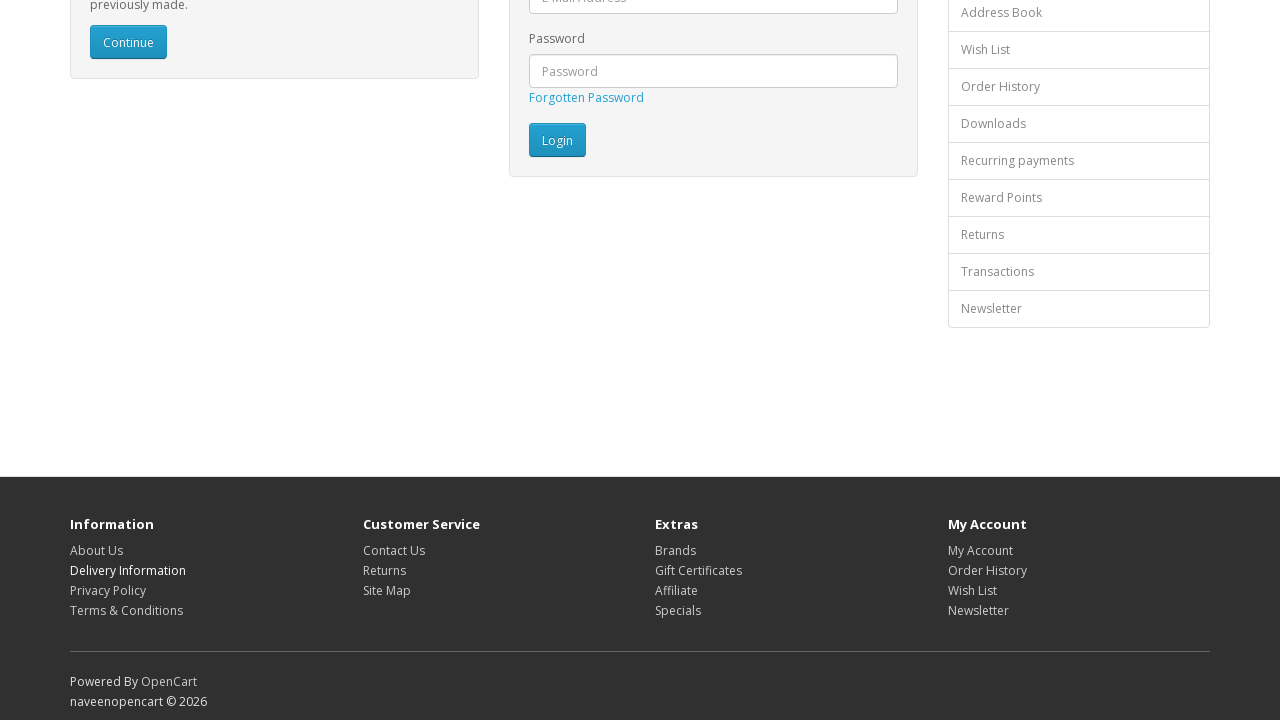

Page stabilized after navigation back (iteration 2)
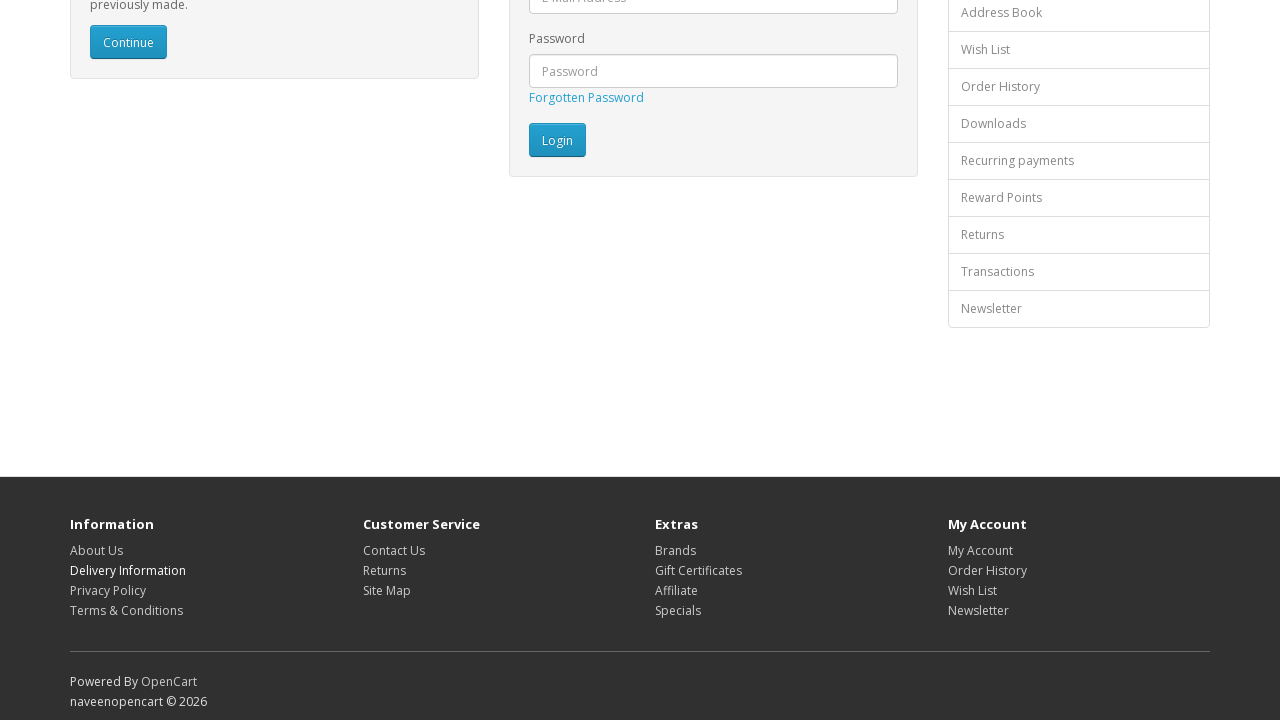

Re-queried footer links to avoid stale element references (iteration 3)
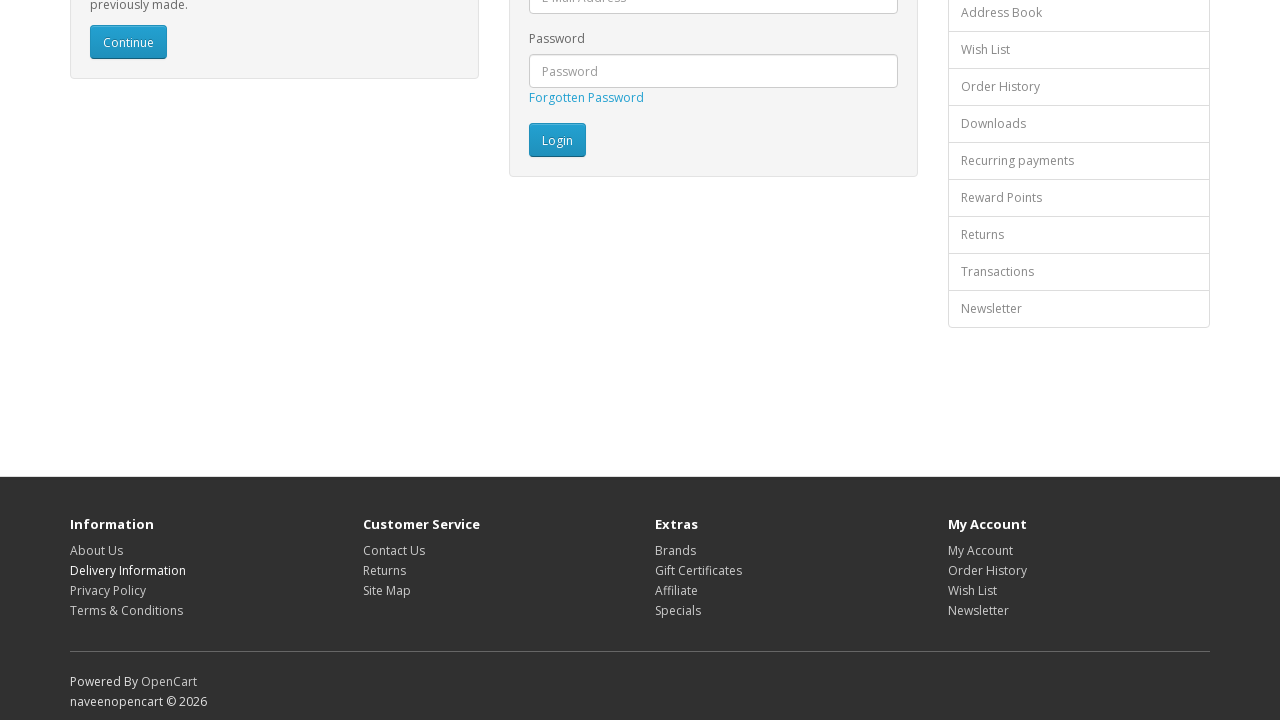

Clicked footer link 3 of 16 at (108, 590) on xpath=//footer//a >> nth=2
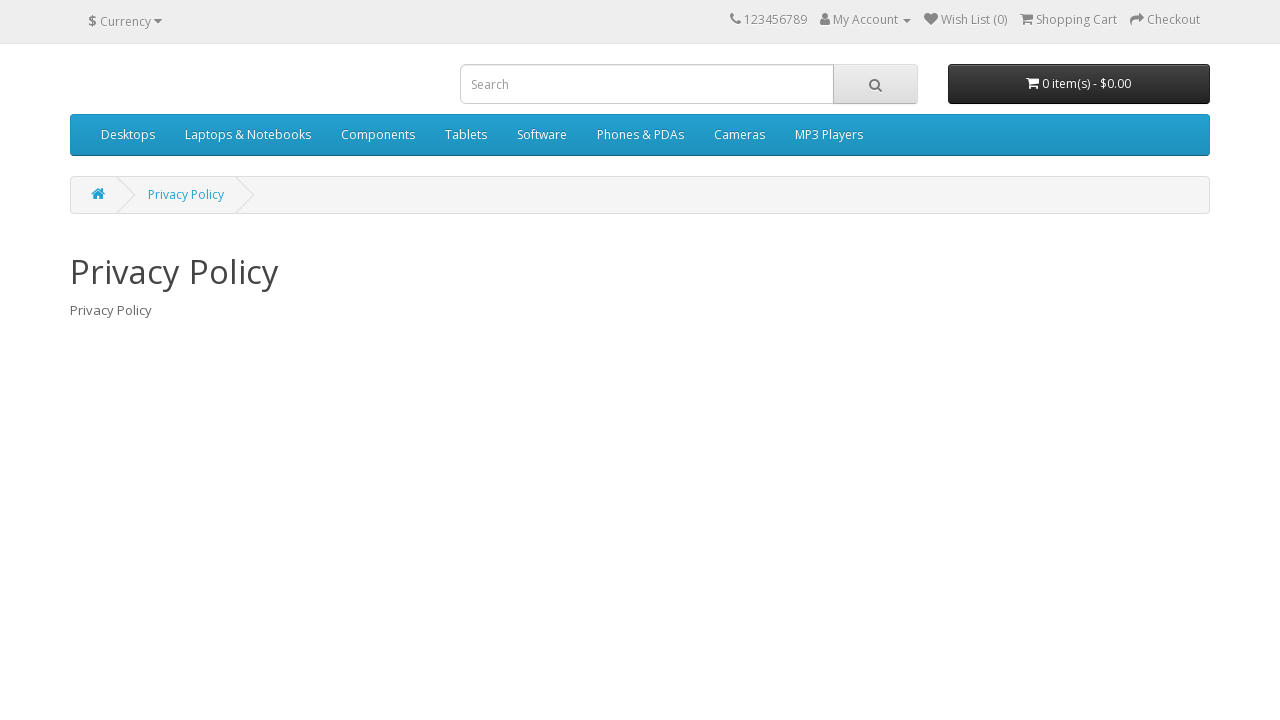

Navigated back to login page after clicking footer link 3
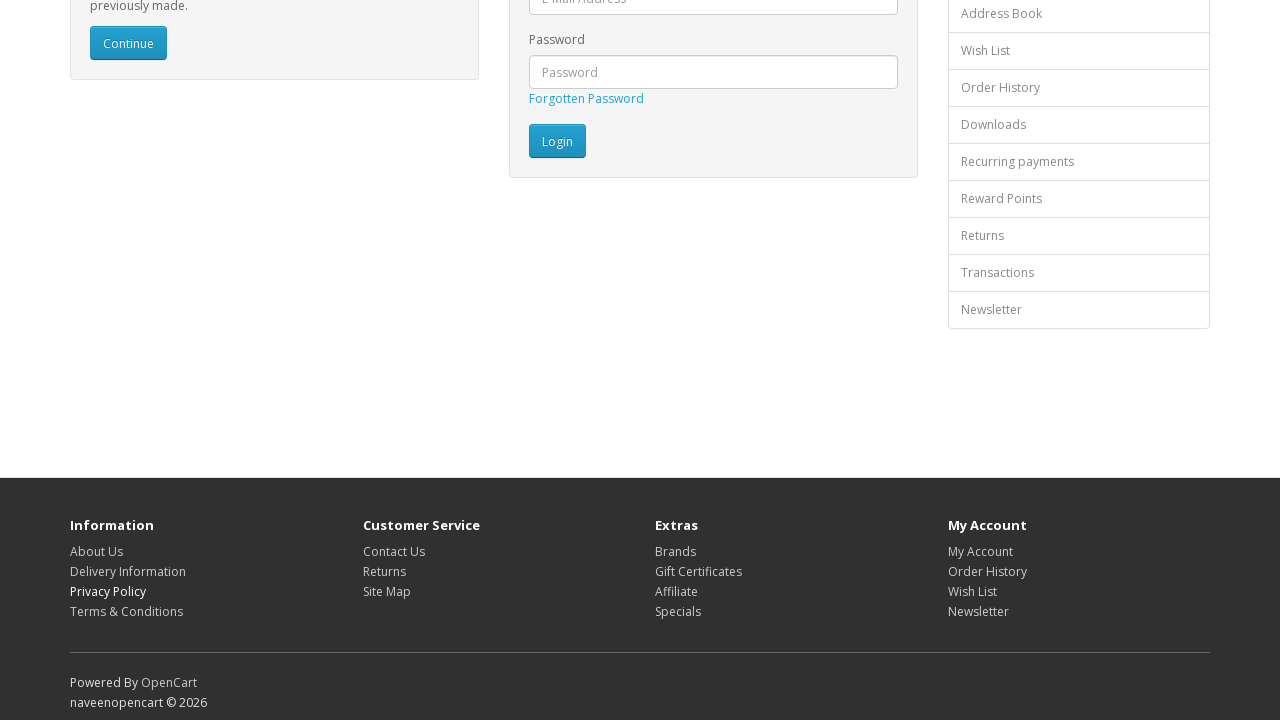

Page stabilized after navigation back (iteration 3)
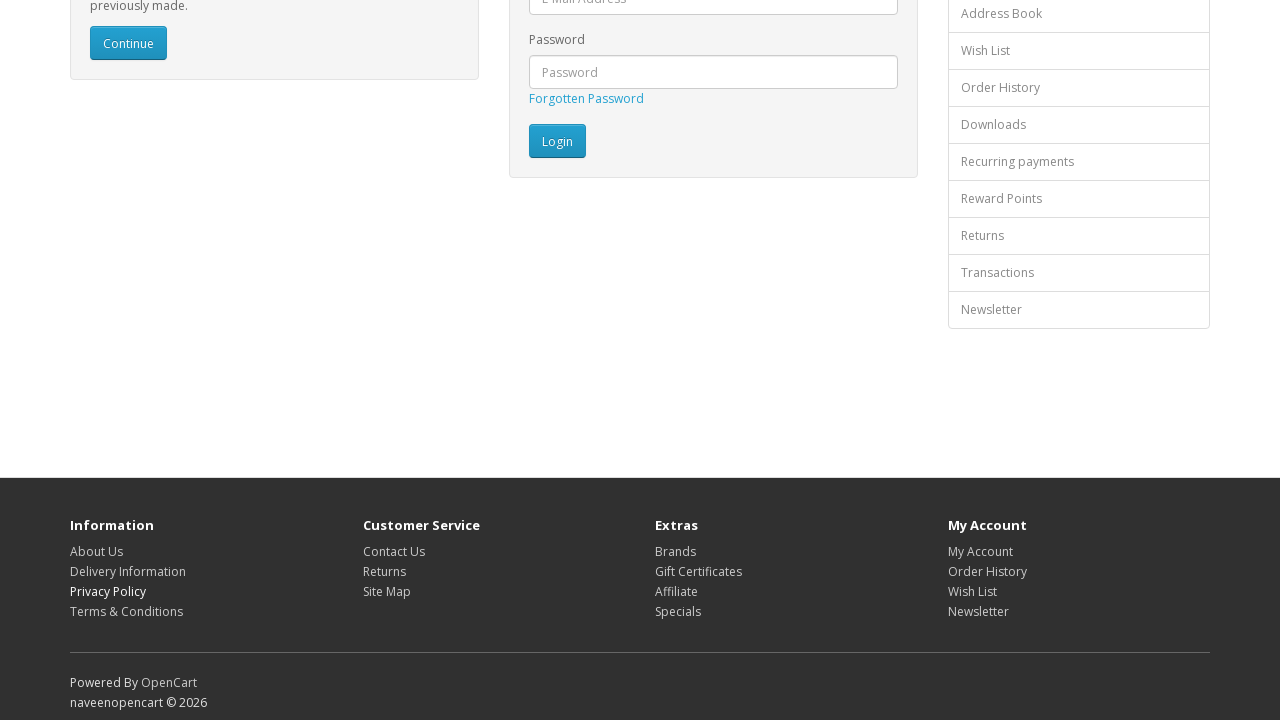

Re-queried footer links to avoid stale element references (iteration 4)
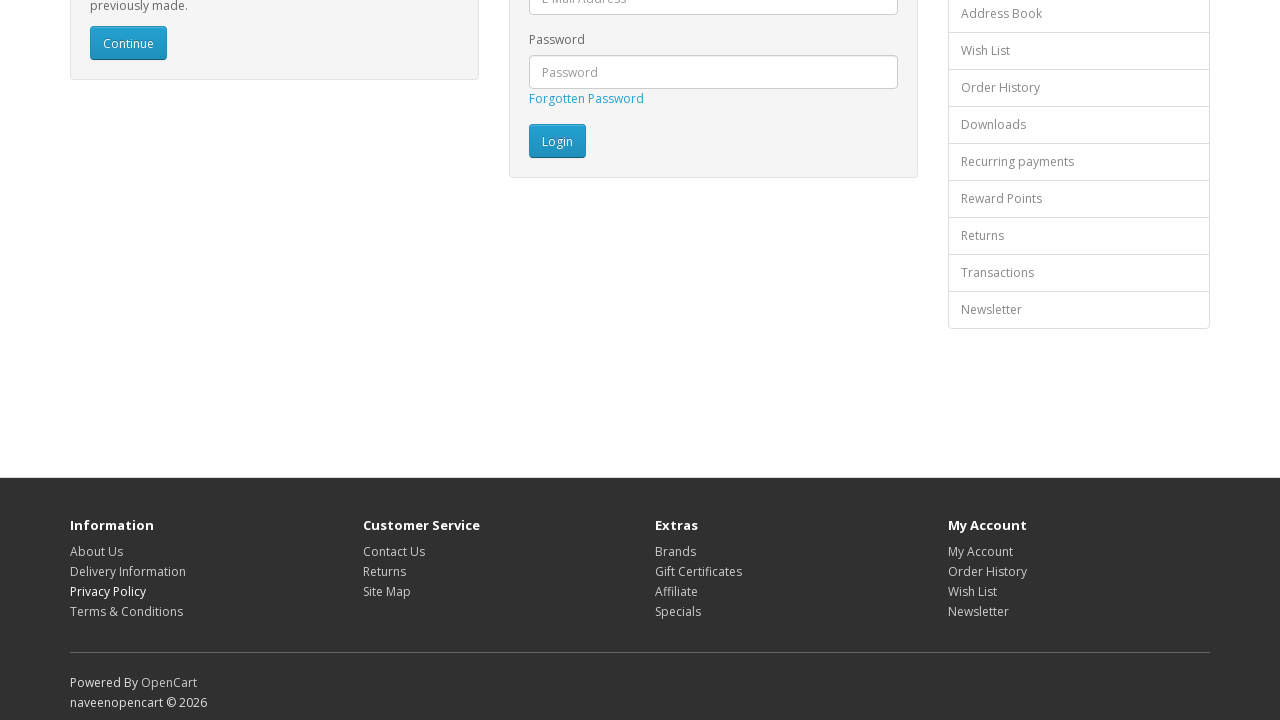

Clicked footer link 4 of 16 at (126, 611) on xpath=//footer//a >> nth=3
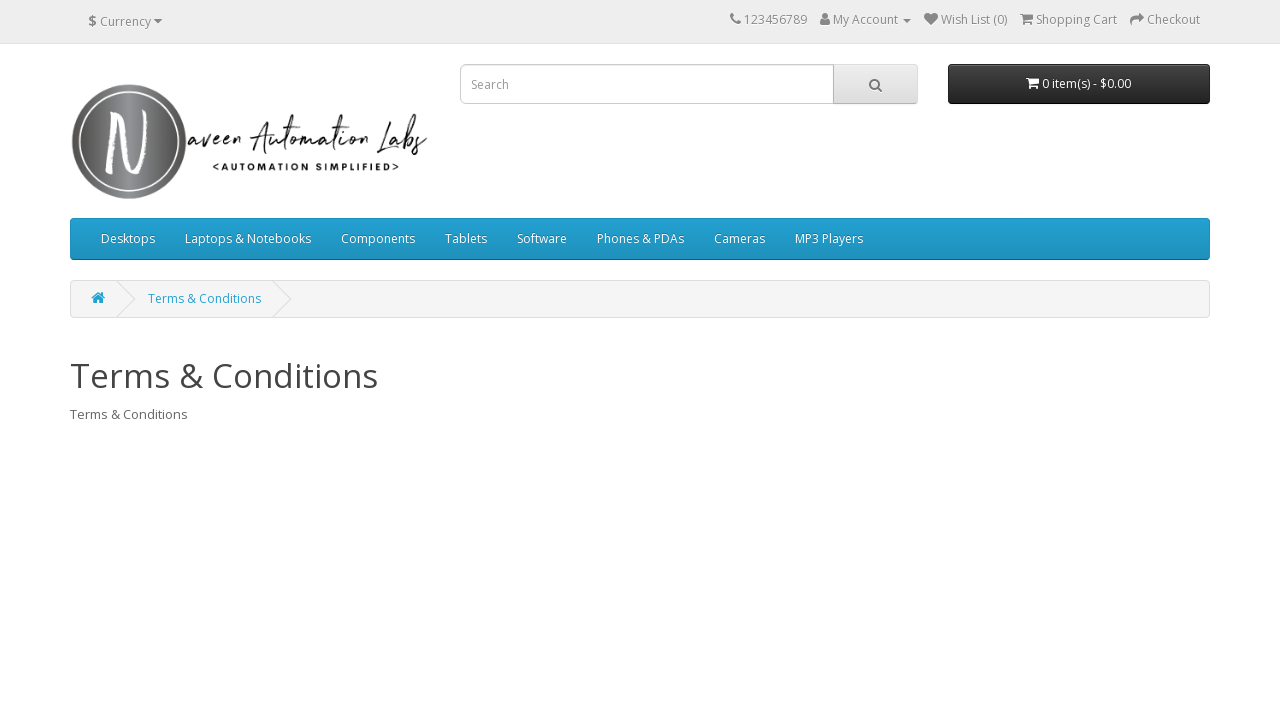

Navigated back to login page after clicking footer link 4
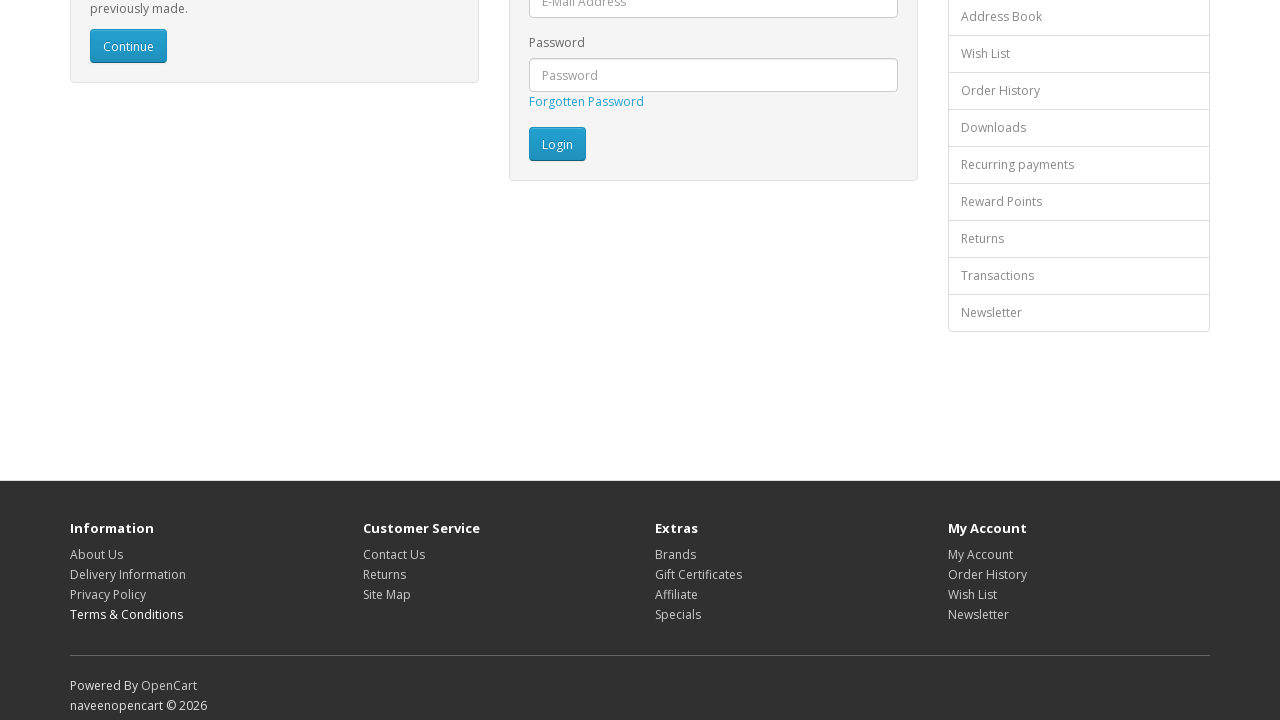

Page stabilized after navigation back (iteration 4)
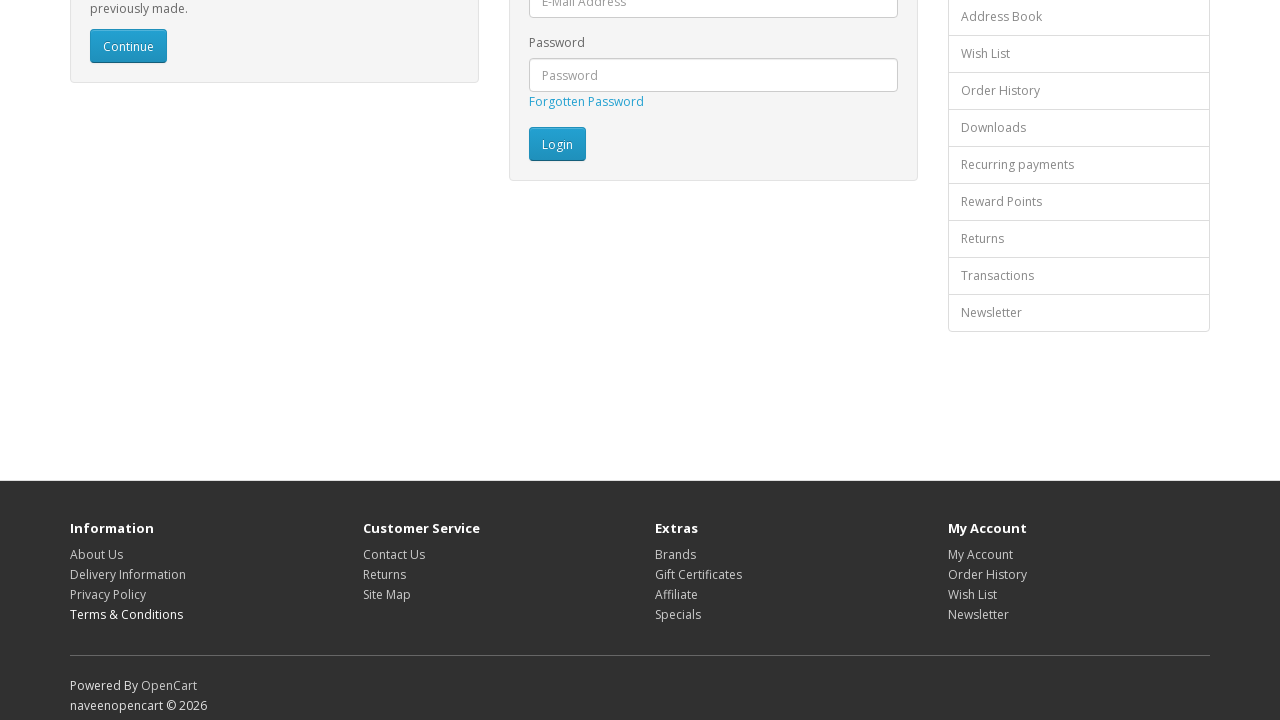

Re-queried footer links to avoid stale element references (iteration 5)
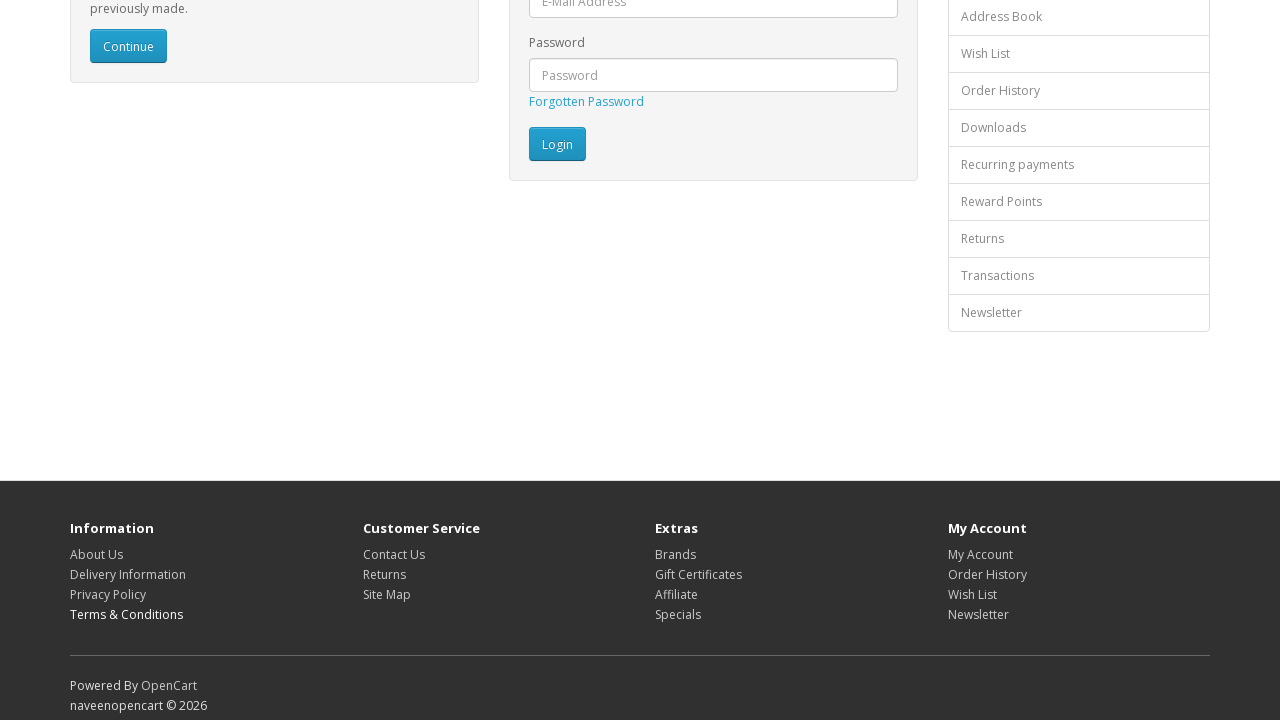

Clicked footer link 5 of 16 at (394, 554) on xpath=//footer//a >> nth=4
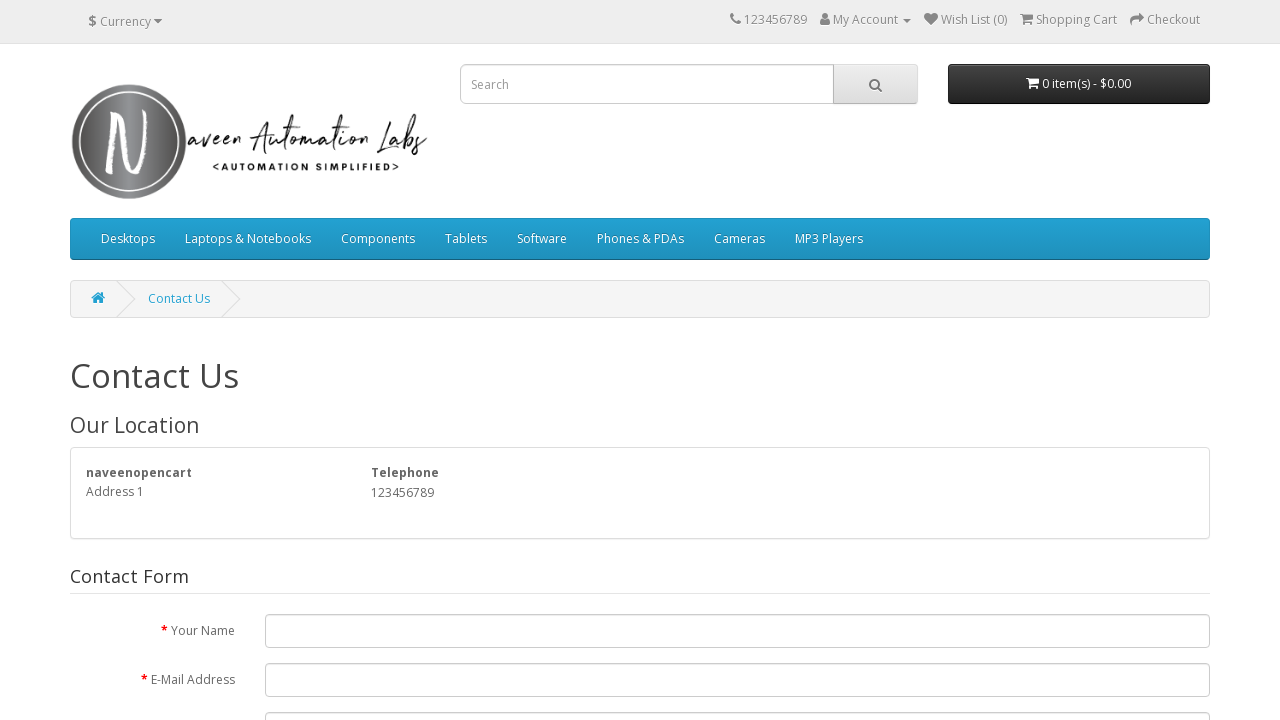

Navigated back to login page after clicking footer link 5
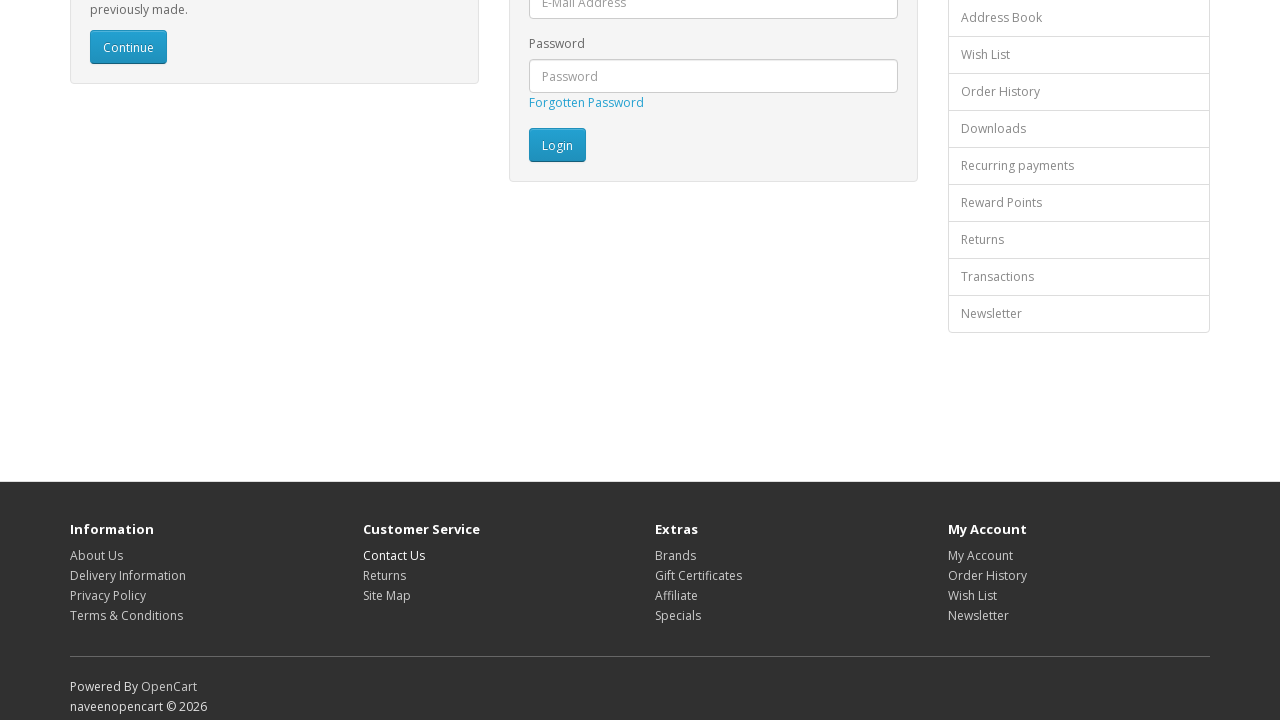

Page stabilized after navigation back (iteration 5)
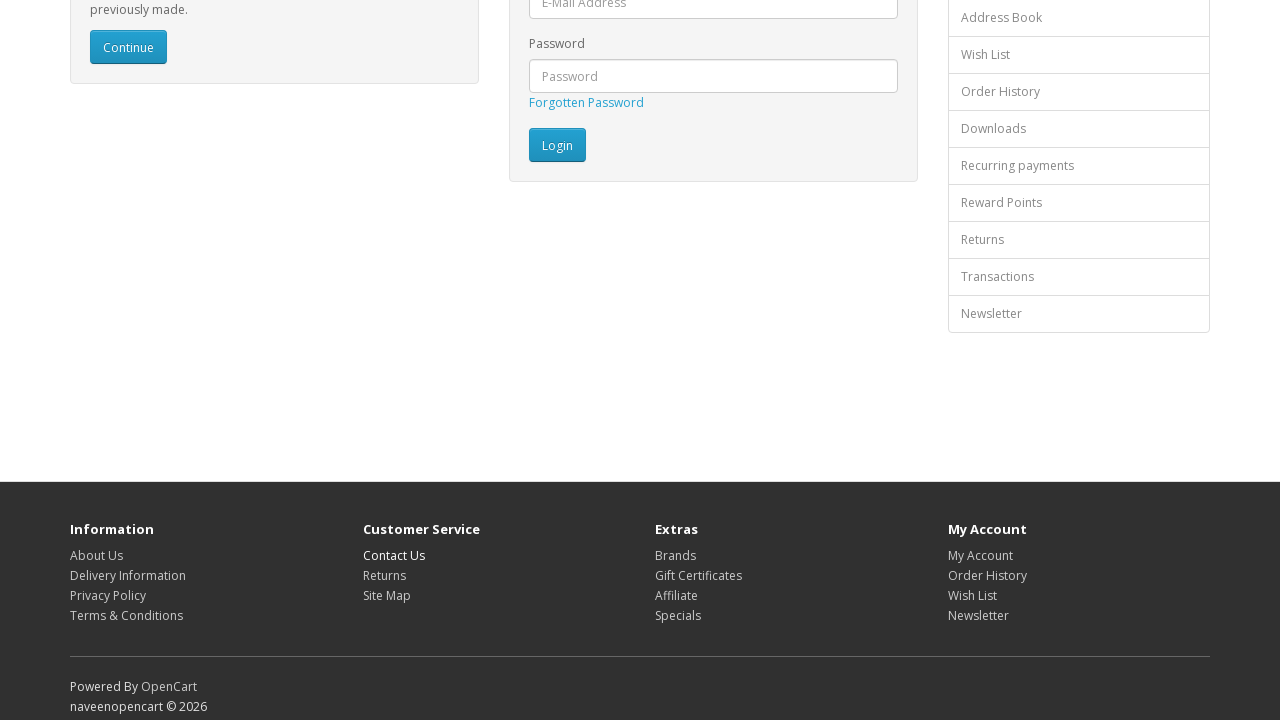

Re-queried footer links to avoid stale element references (iteration 6)
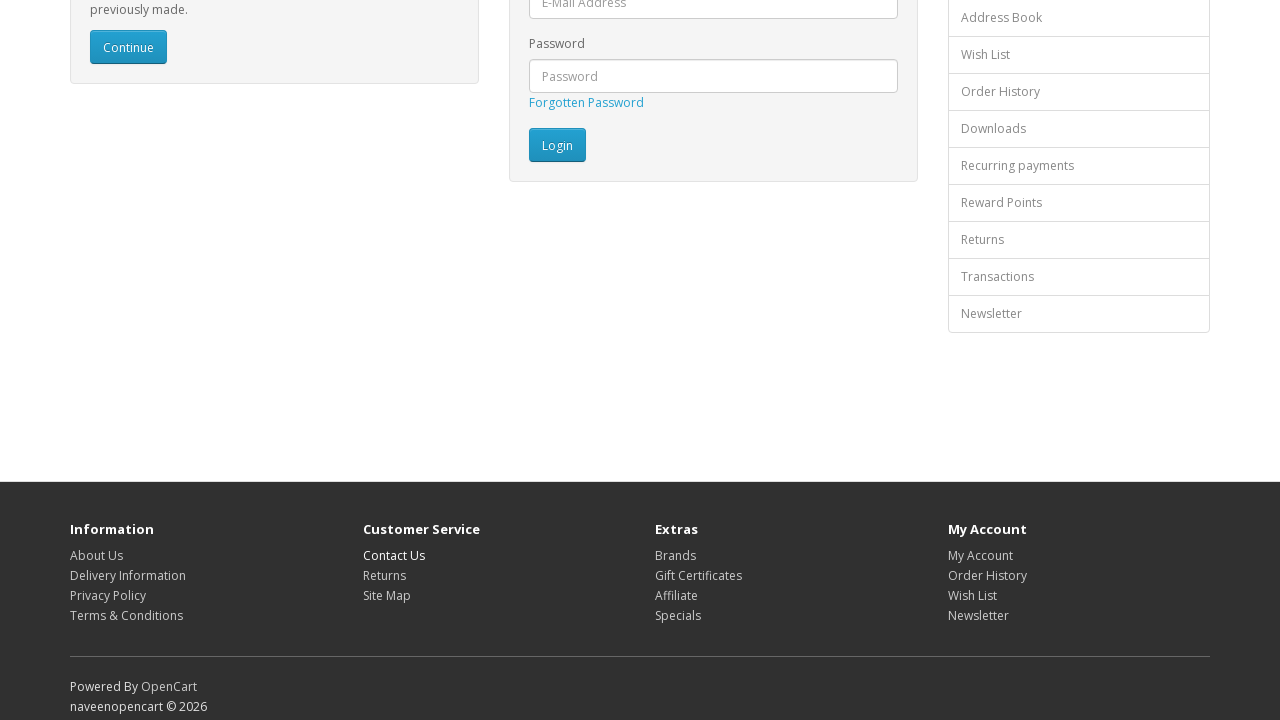

Clicked footer link 6 of 16 at (384, 575) on xpath=//footer//a >> nth=5
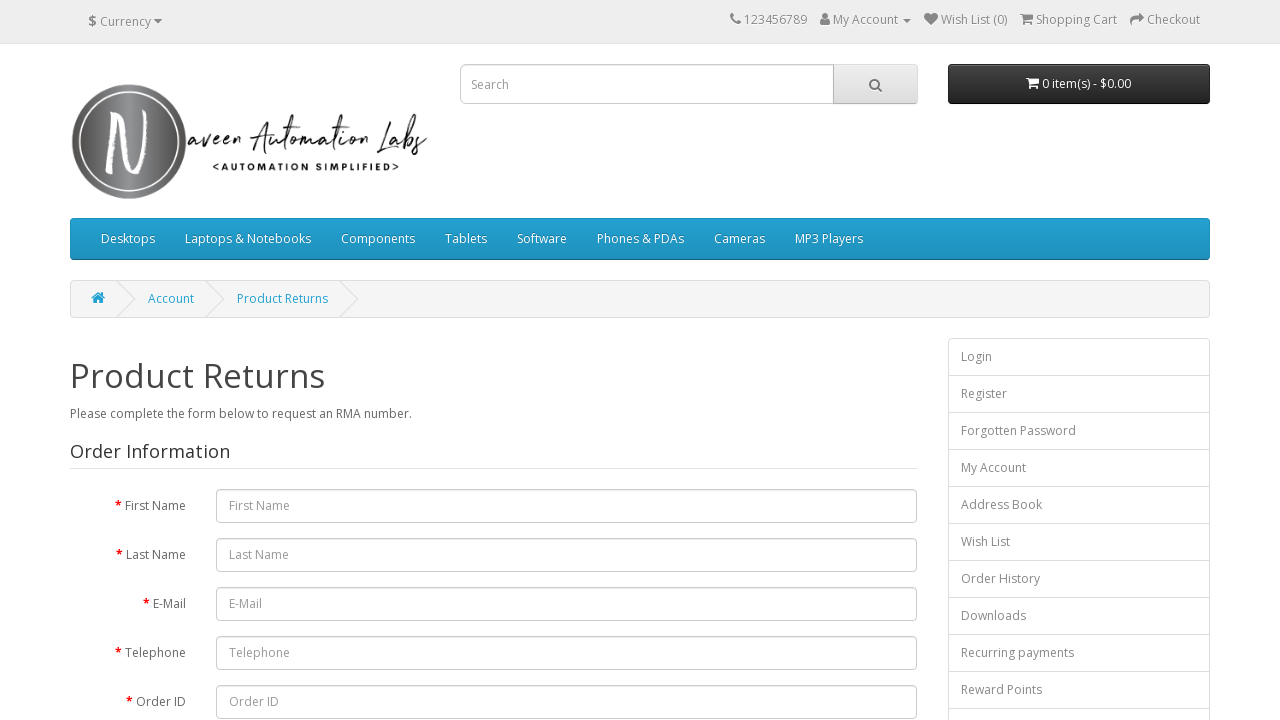

Navigated back to login page after clicking footer link 6
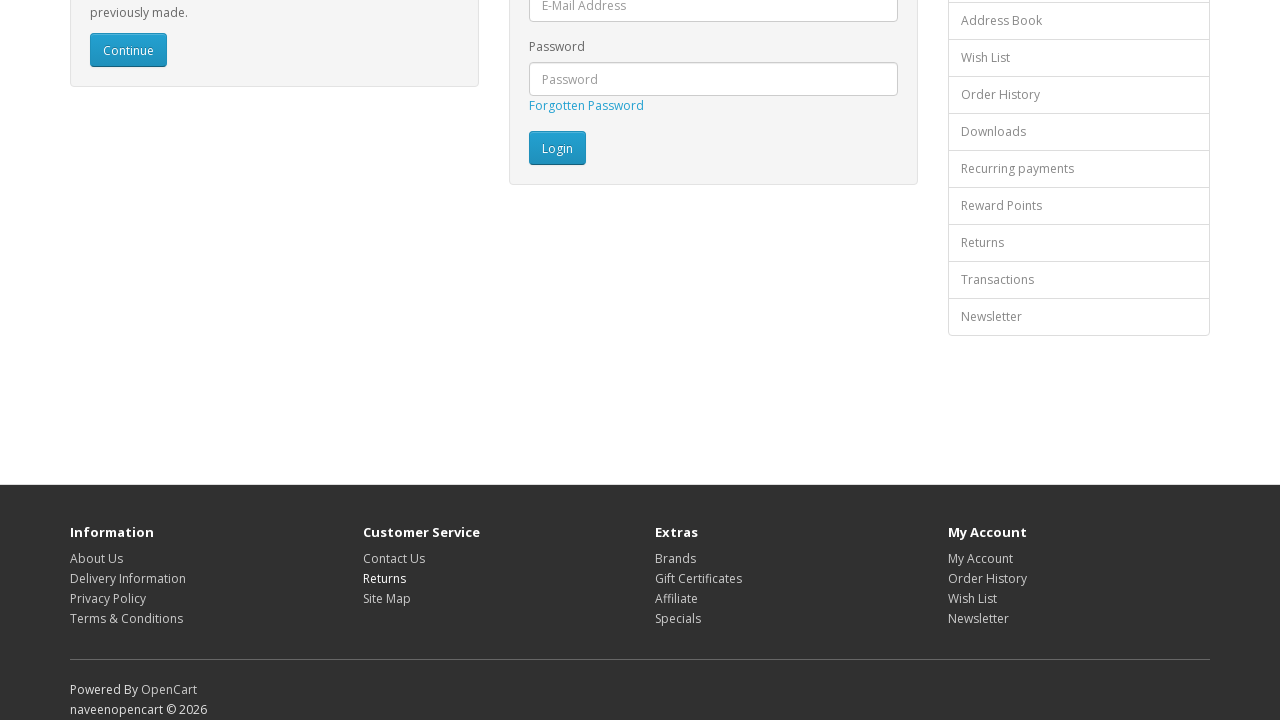

Page stabilized after navigation back (iteration 6)
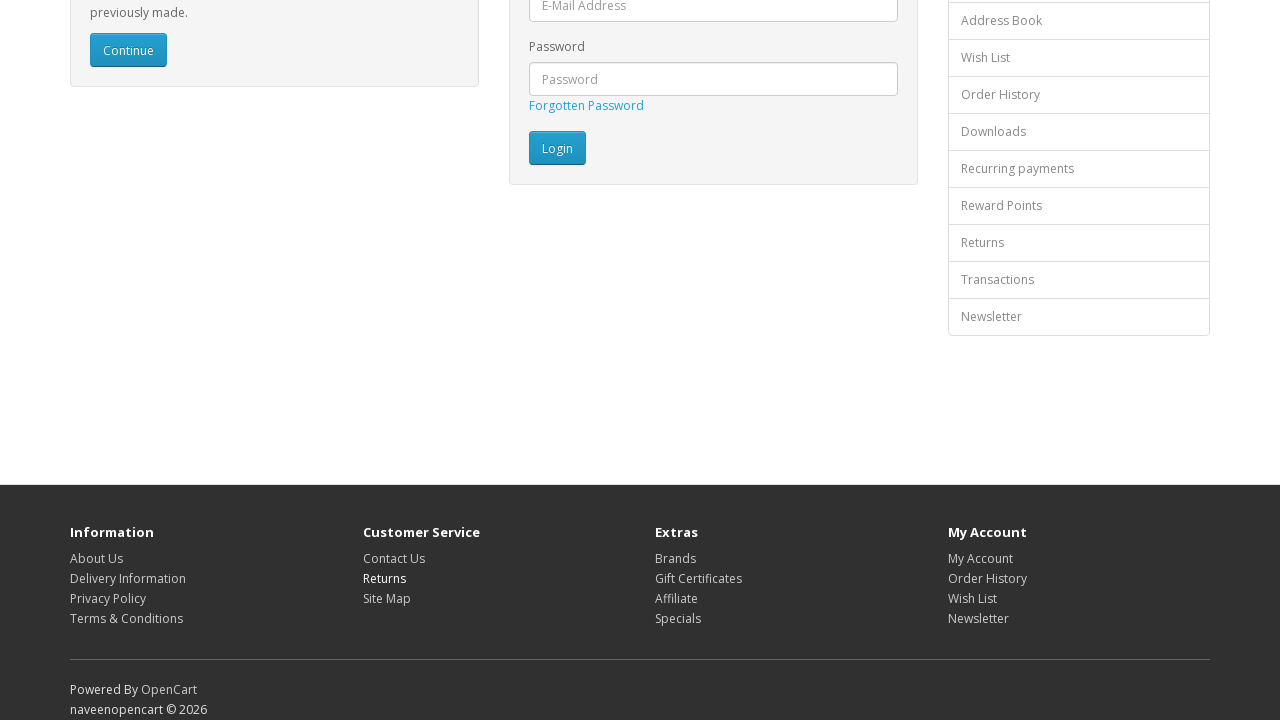

Re-queried footer links to avoid stale element references (iteration 7)
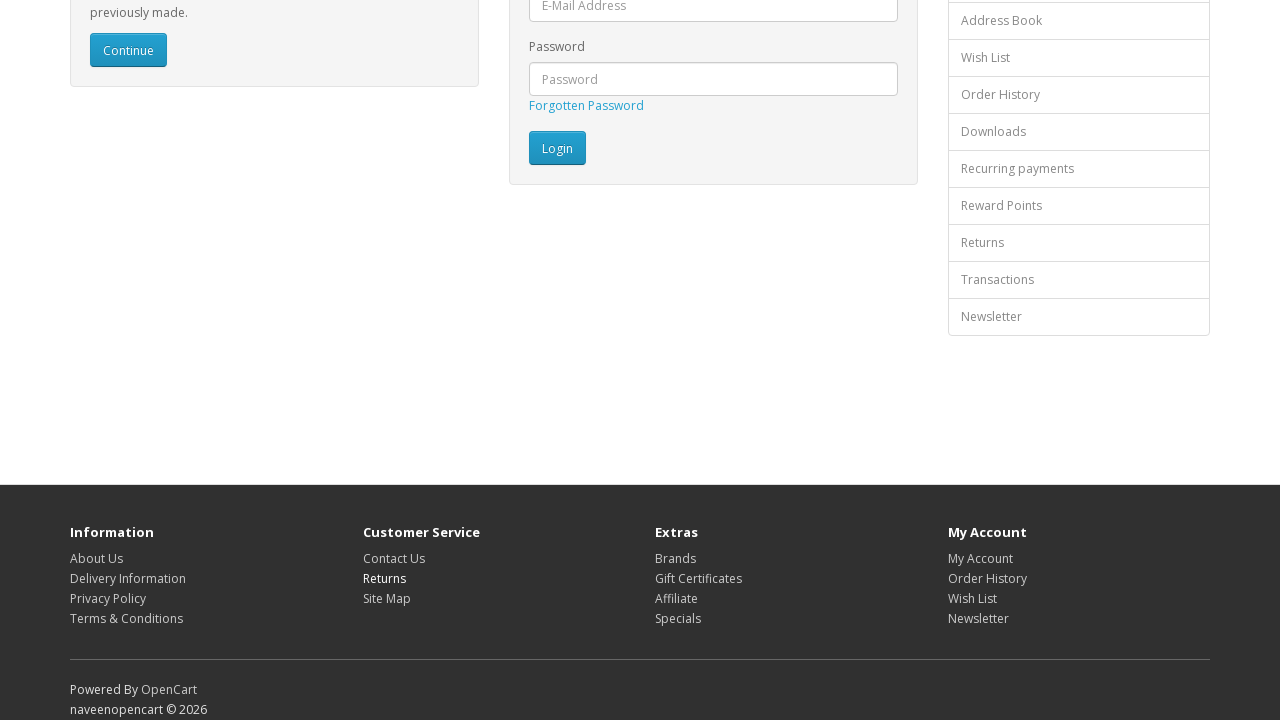

Clicked footer link 7 of 16 at (386, 598) on xpath=//footer//a >> nth=6
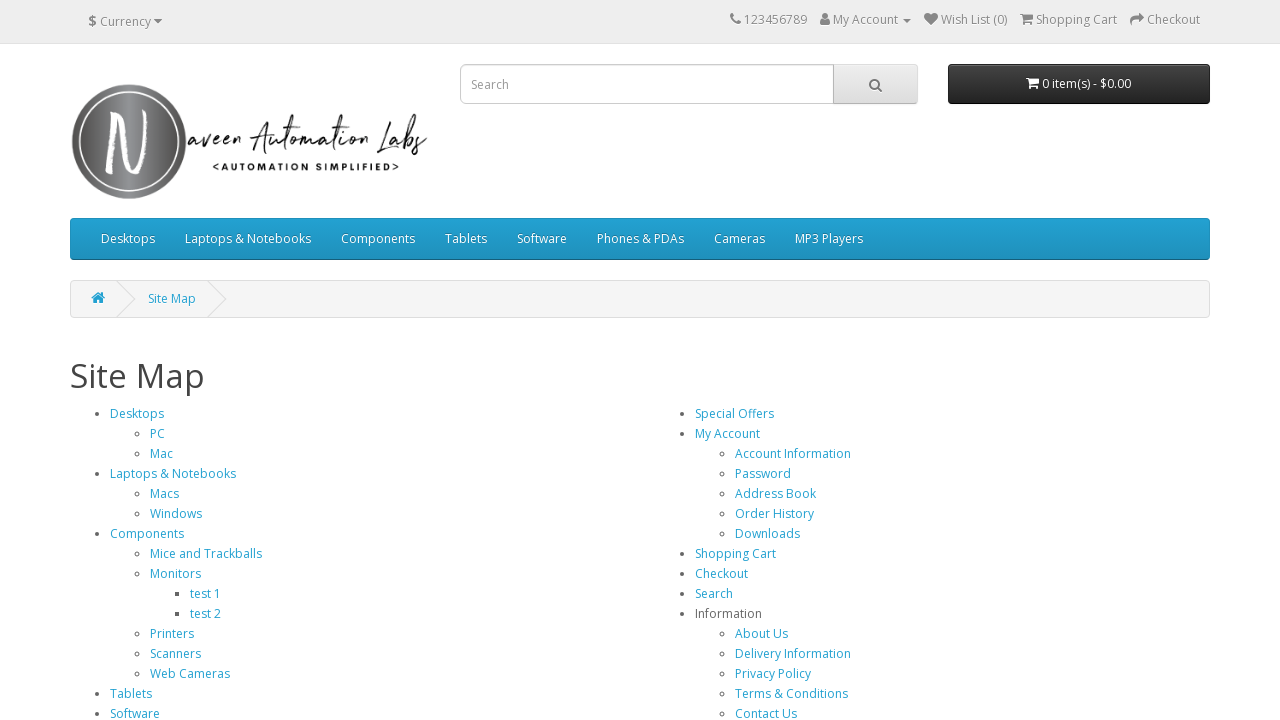

Navigated back to login page after clicking footer link 7
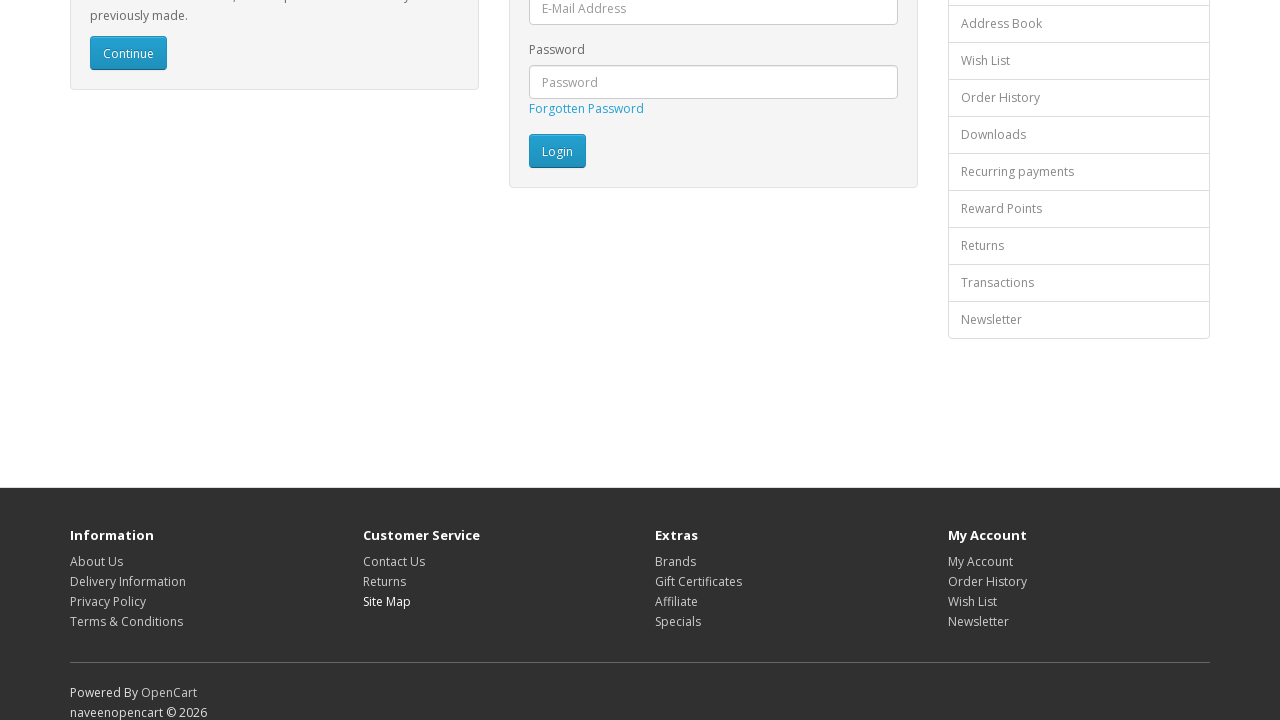

Page stabilized after navigation back (iteration 7)
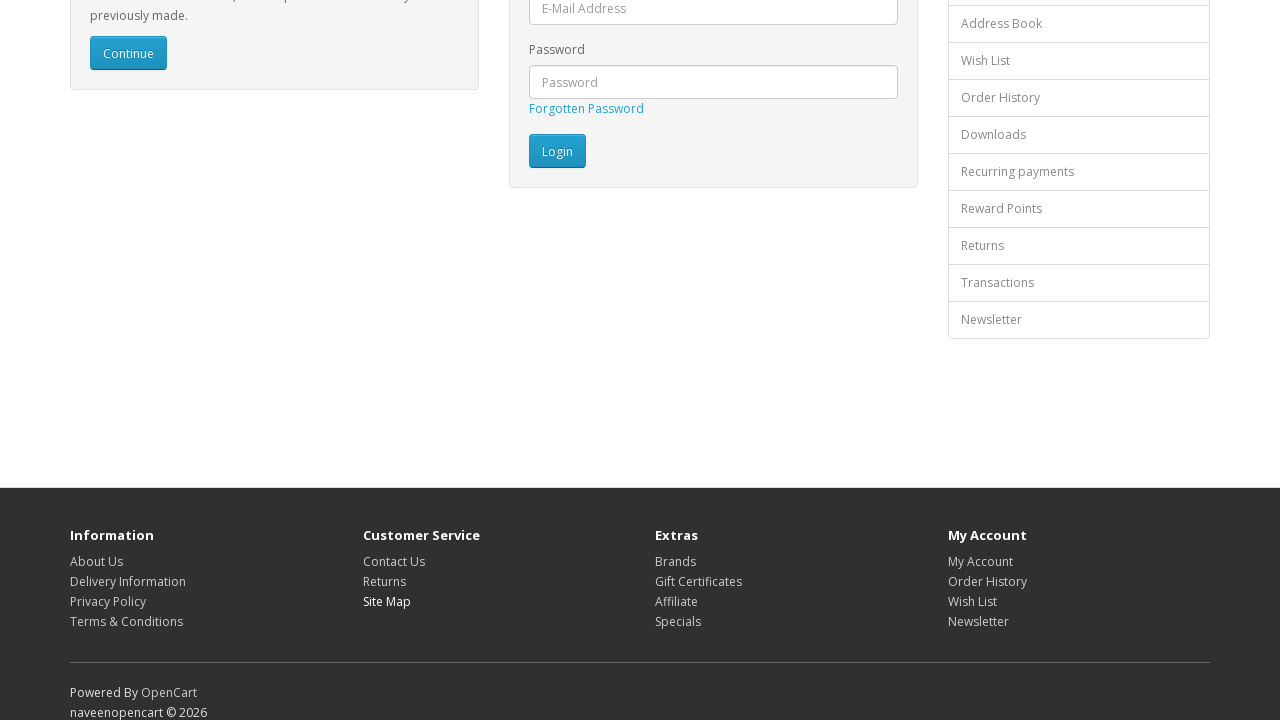

Re-queried footer links to avoid stale element references (iteration 8)
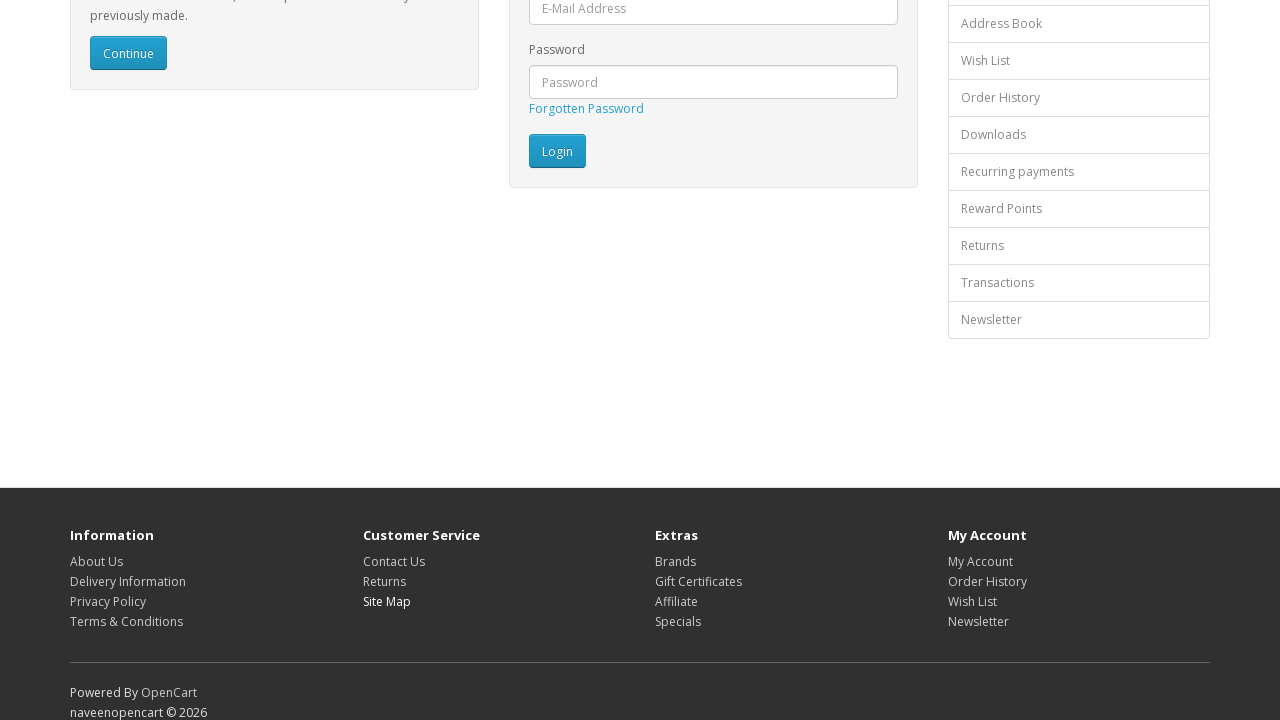

Clicked footer link 8 of 16 at (676, 561) on xpath=//footer//a >> nth=7
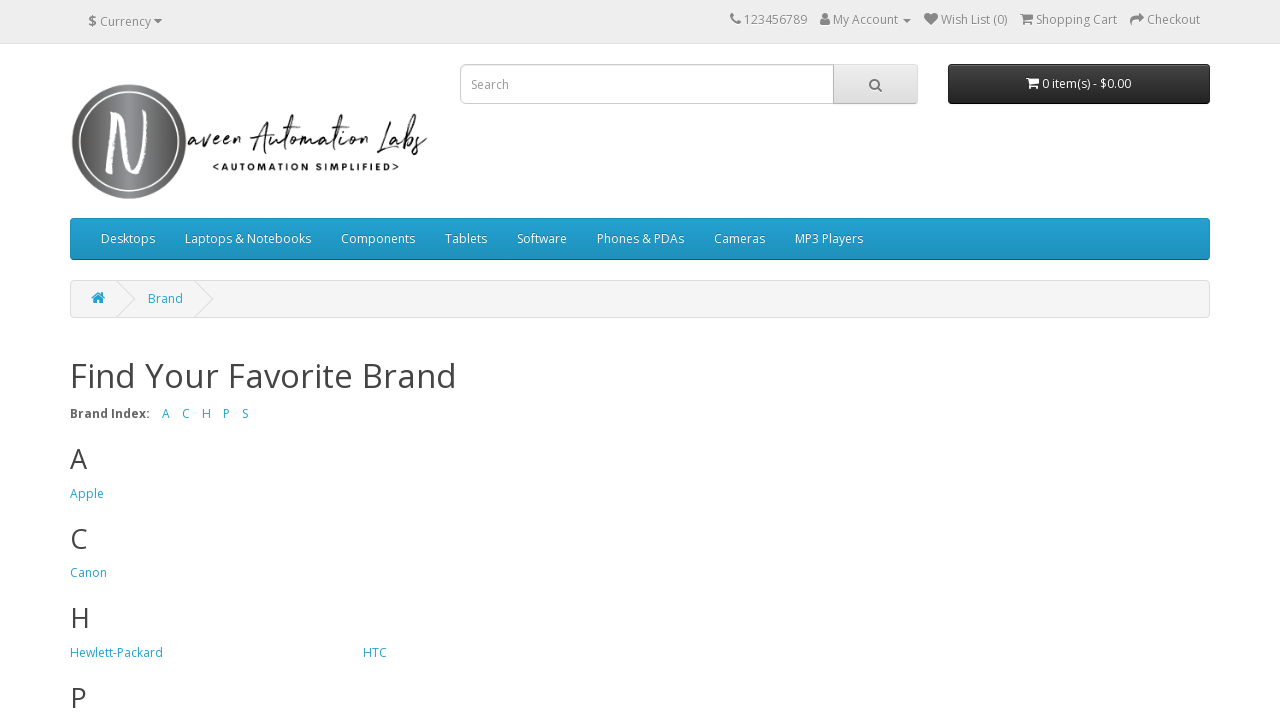

Navigated back to login page after clicking footer link 8
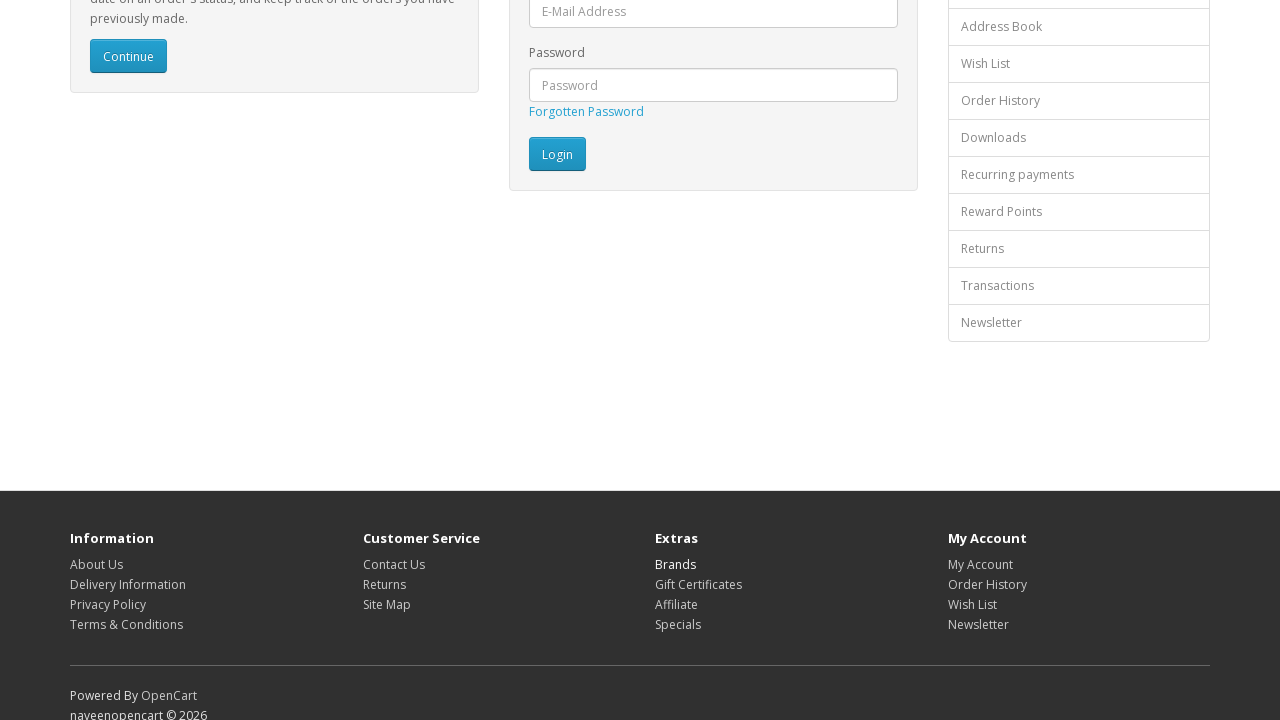

Page stabilized after navigation back (iteration 8)
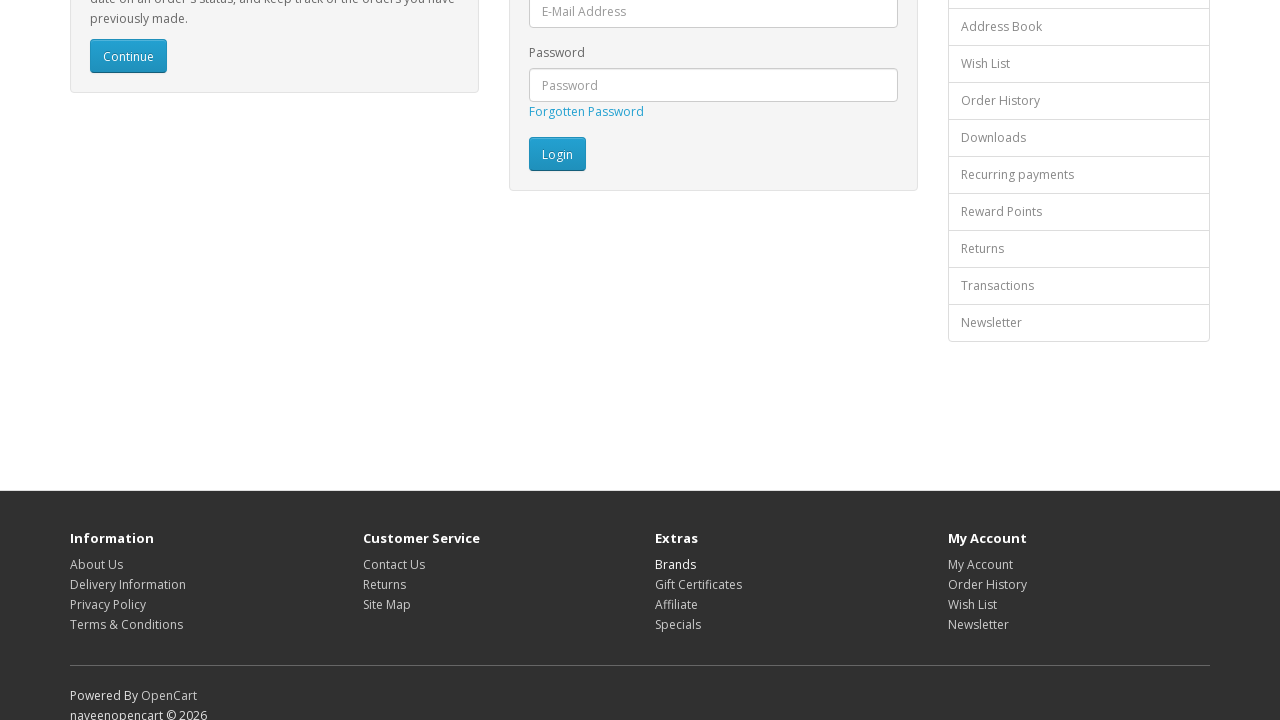

Re-queried footer links to avoid stale element references (iteration 9)
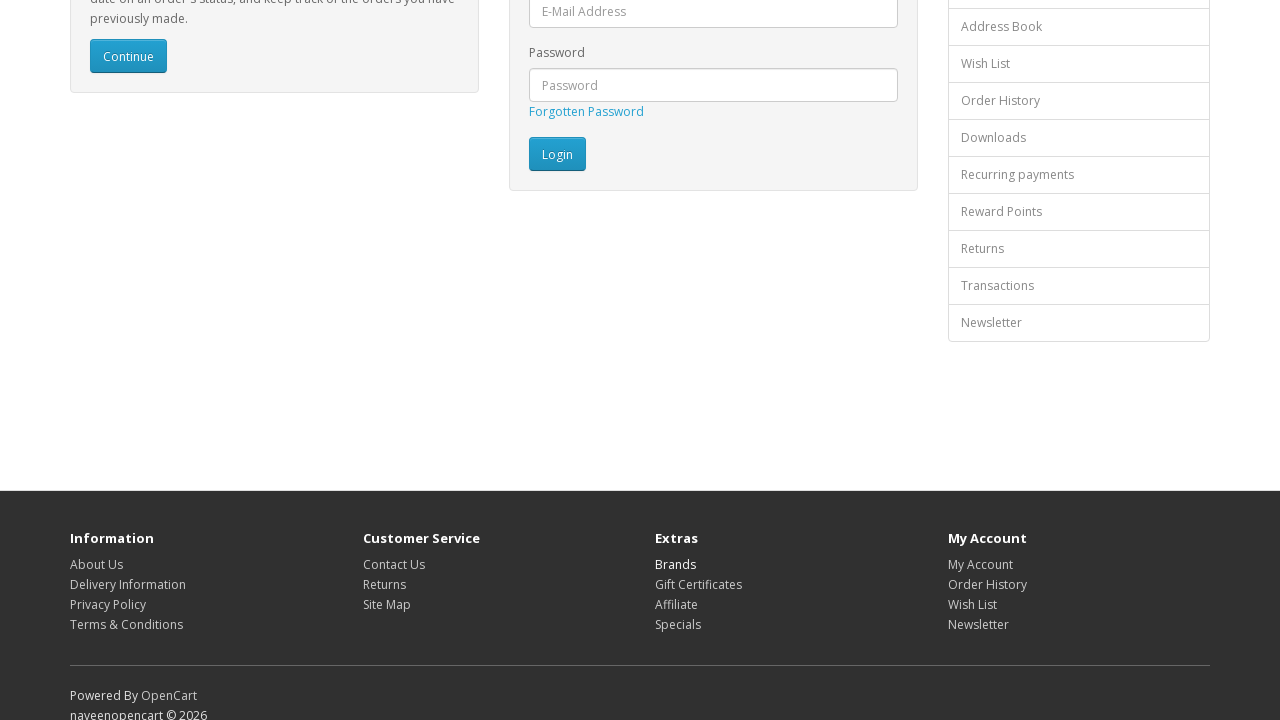

Clicked footer link 9 of 16 at (698, 584) on xpath=//footer//a >> nth=8
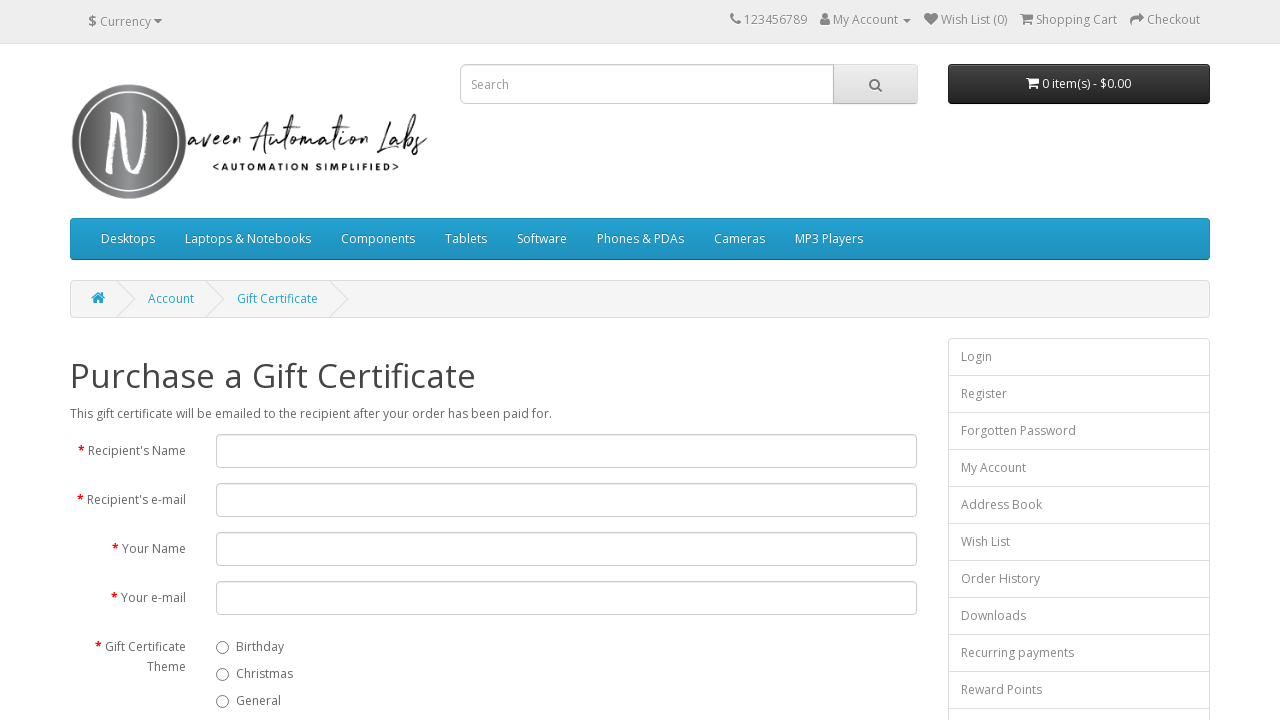

Navigated back to login page after clicking footer link 9
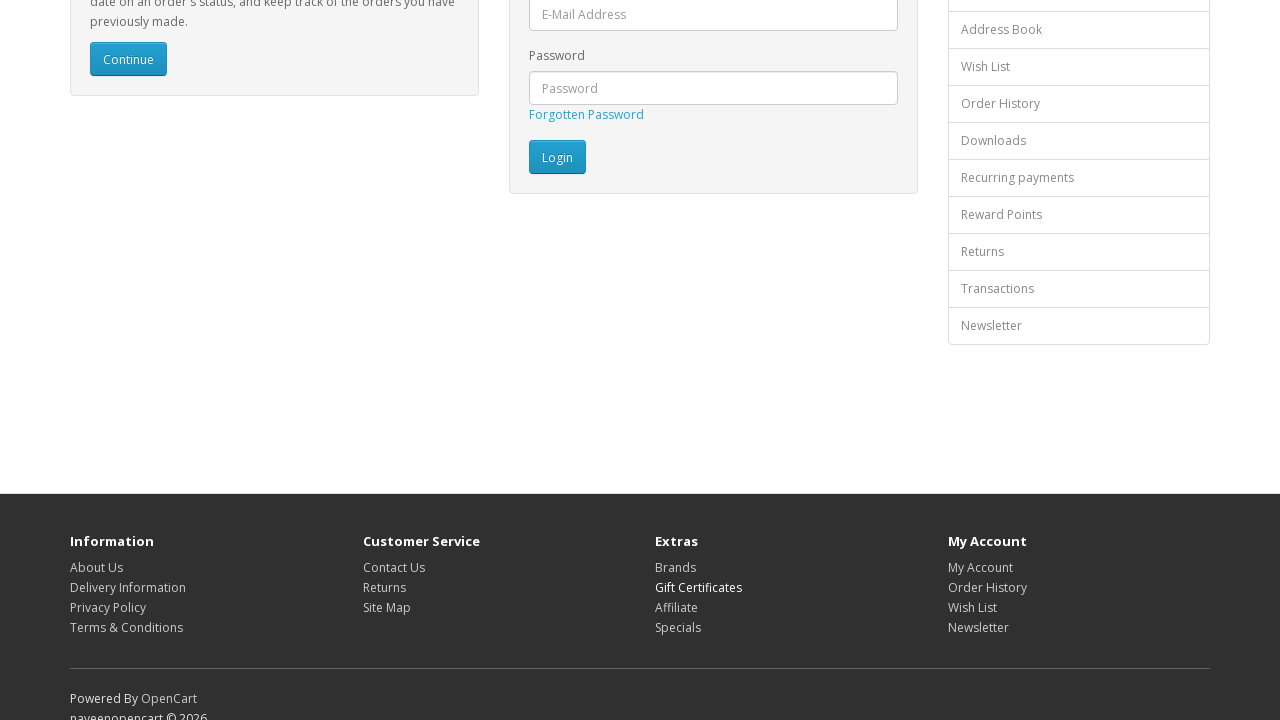

Page stabilized after navigation back (iteration 9)
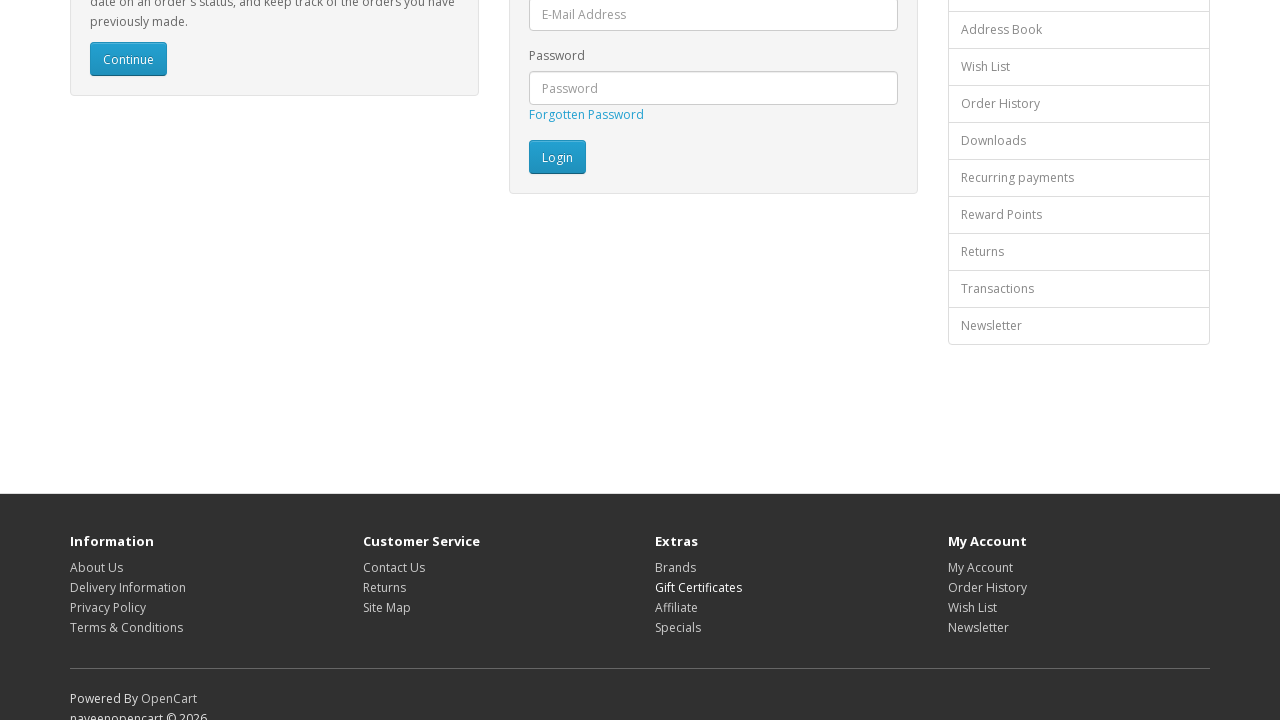

Re-queried footer links to avoid stale element references (iteration 10)
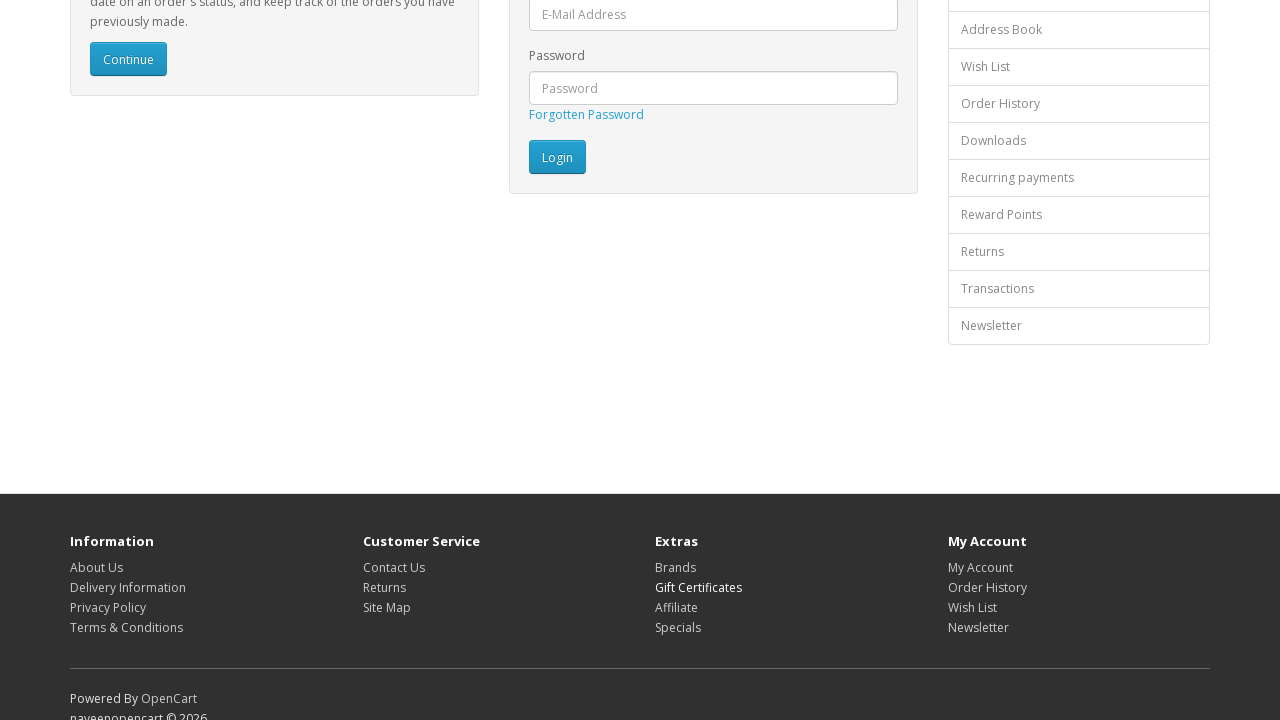

Clicked footer link 10 of 16 at (676, 607) on xpath=//footer//a >> nth=9
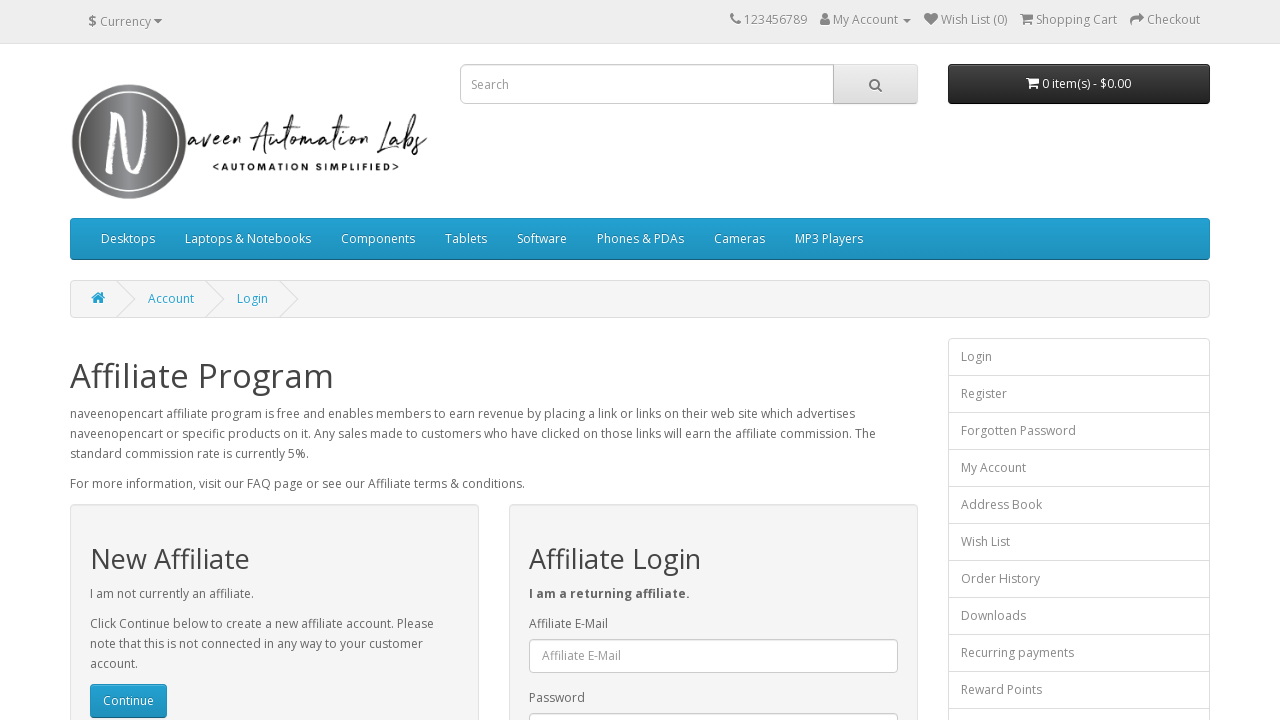

Navigated back to login page after clicking footer link 10
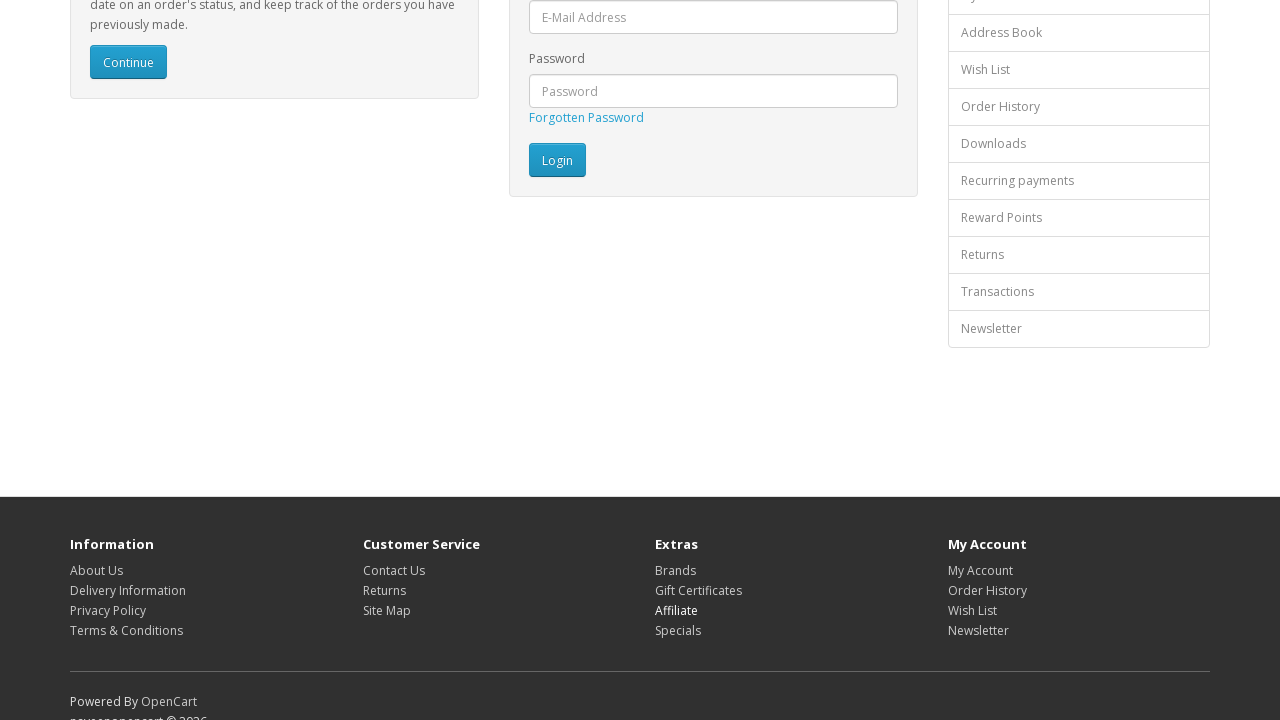

Page stabilized after navigation back (iteration 10)
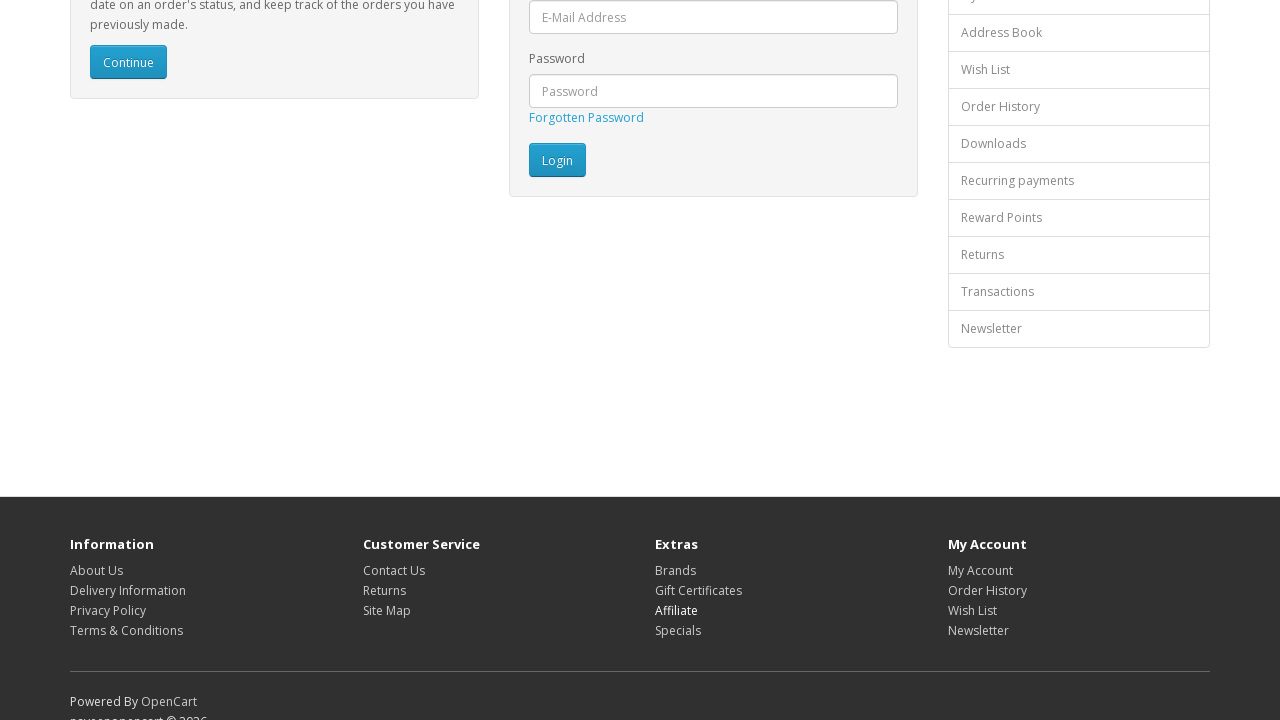

Re-queried footer links to avoid stale element references (iteration 11)
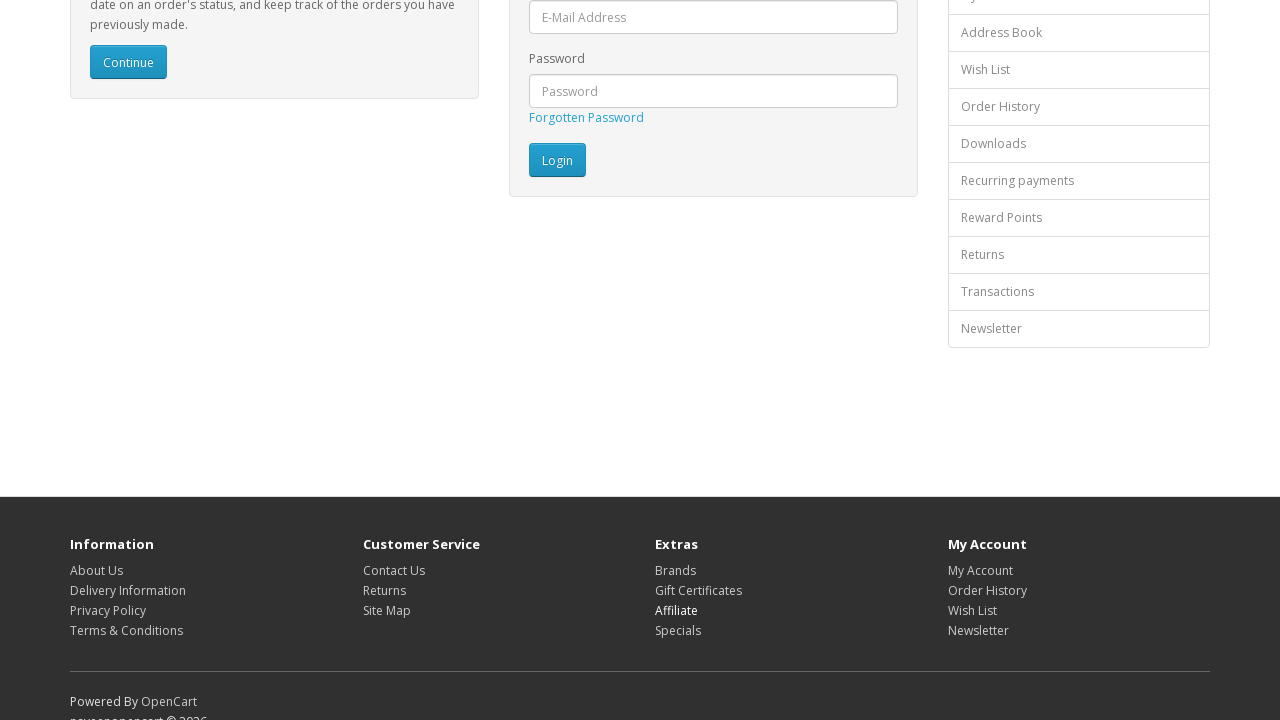

Clicked footer link 11 of 16 at (678, 630) on xpath=//footer//a >> nth=10
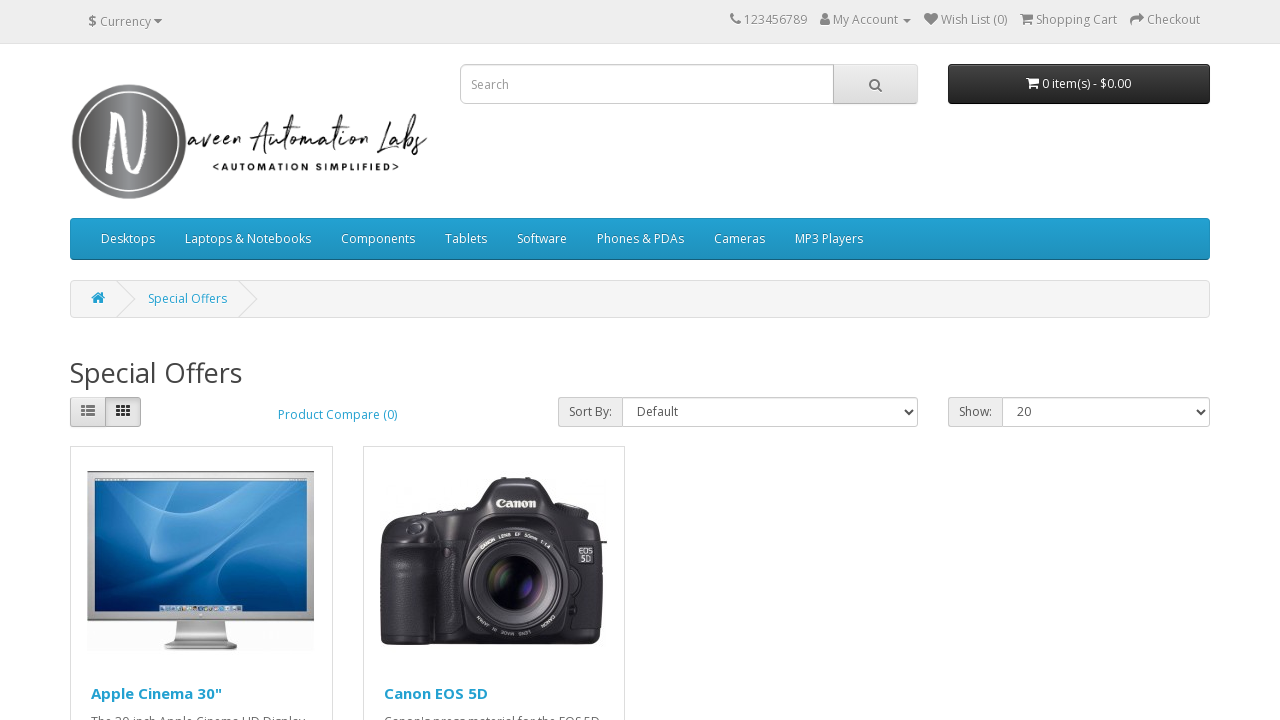

Navigated back to login page after clicking footer link 11
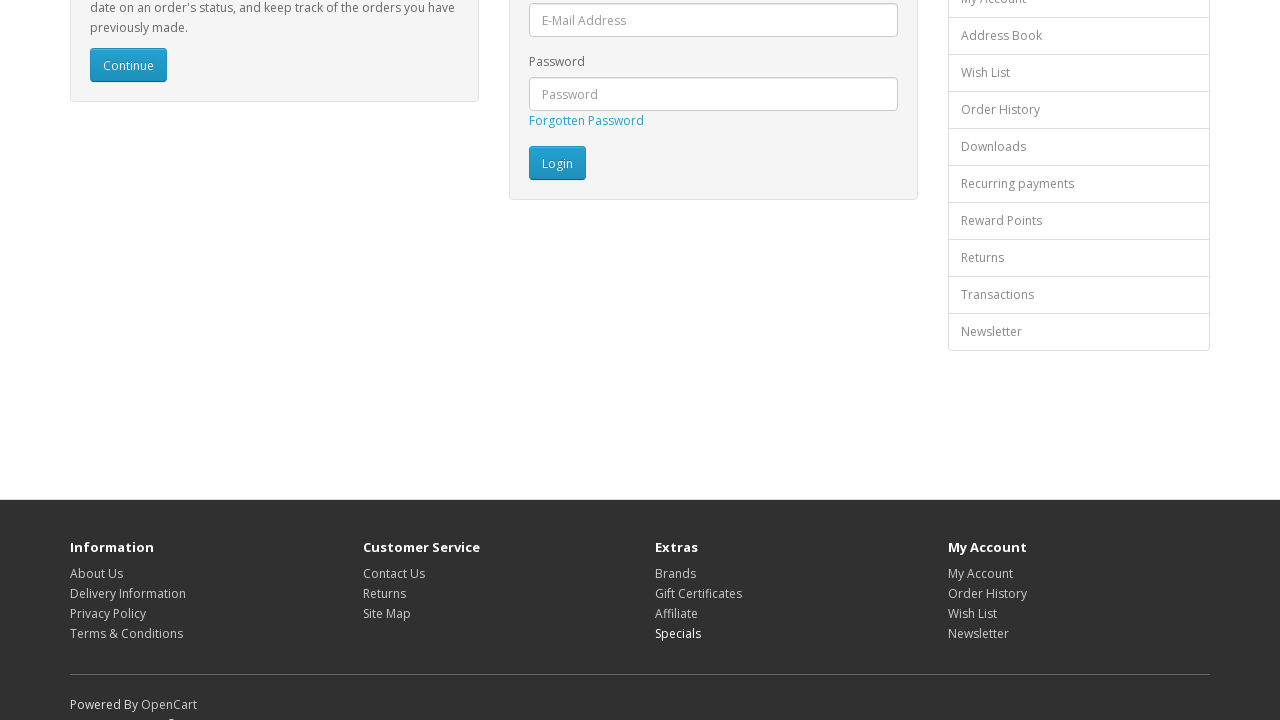

Page stabilized after navigation back (iteration 11)
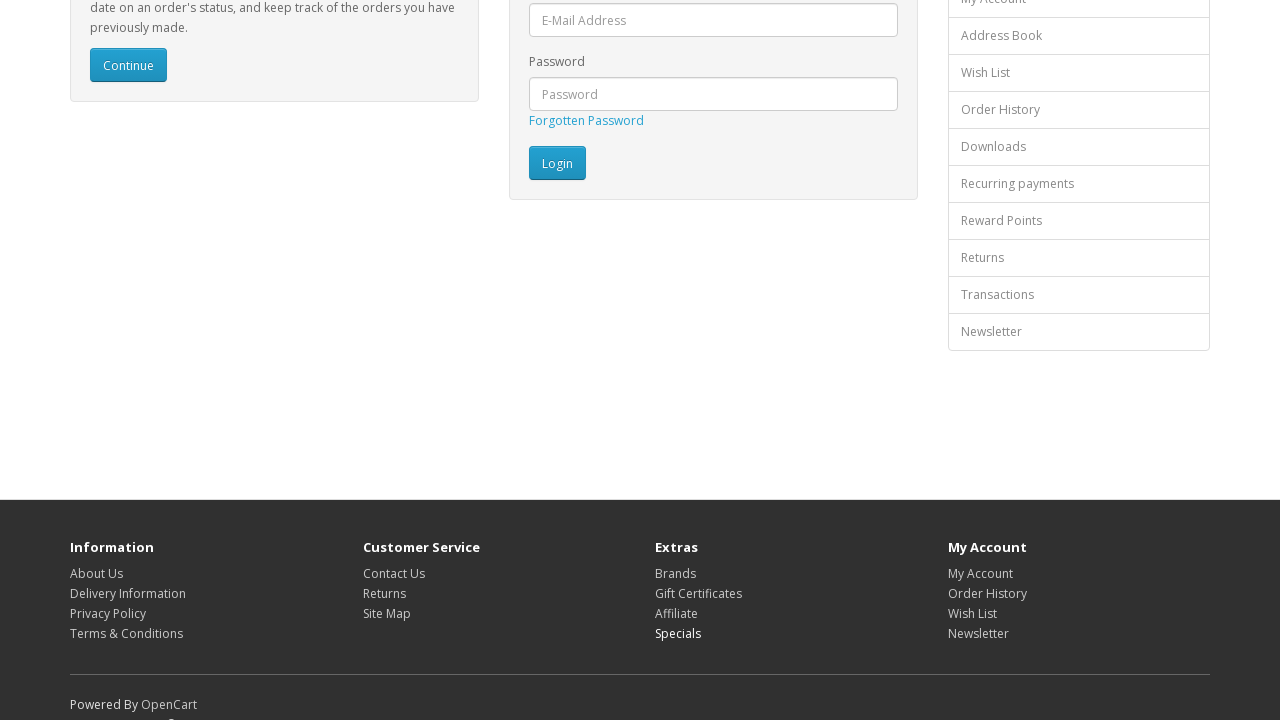

Re-queried footer links to avoid stale element references (iteration 12)
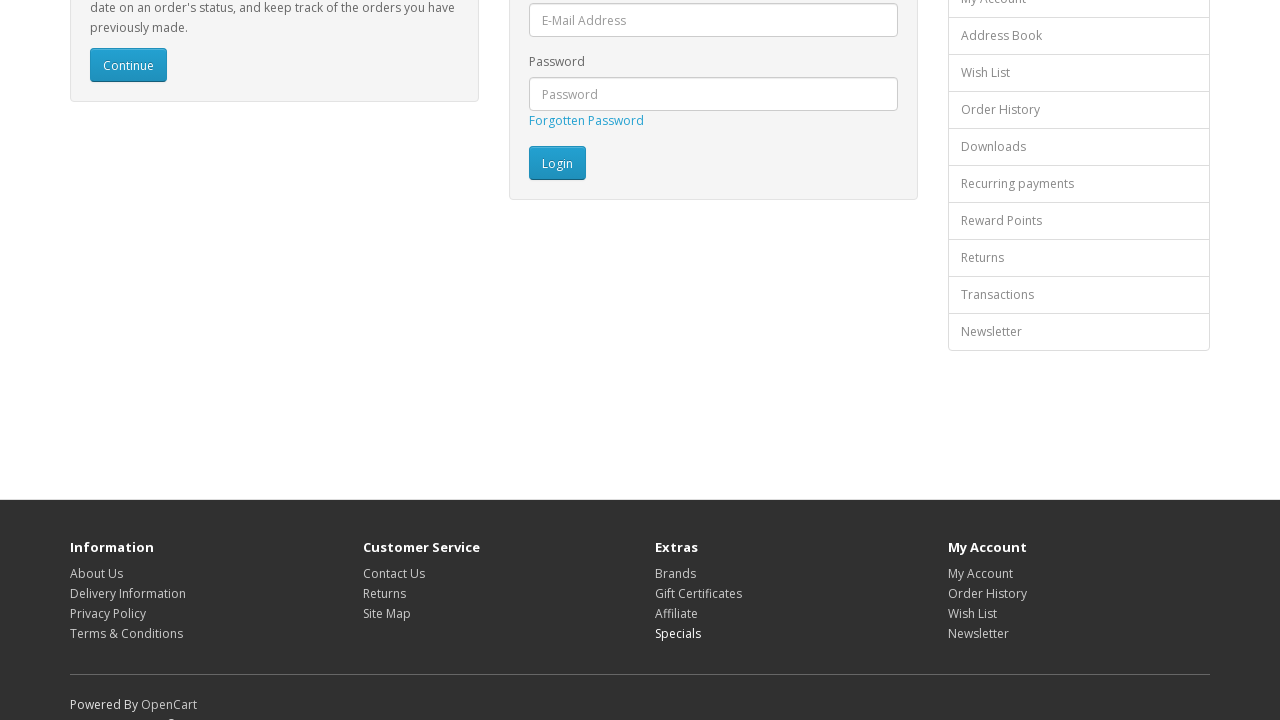

Clicked footer link 12 of 16 at (980, 573) on xpath=//footer//a >> nth=11
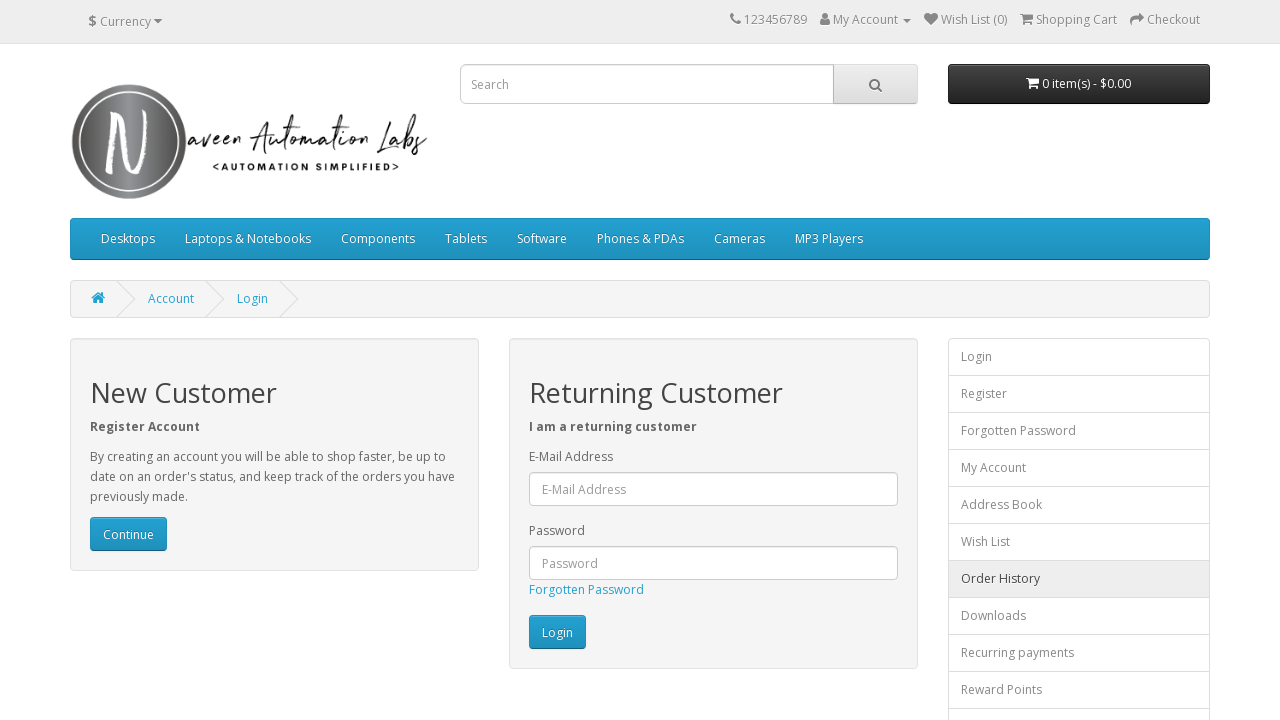

Navigated back to login page after clicking footer link 12
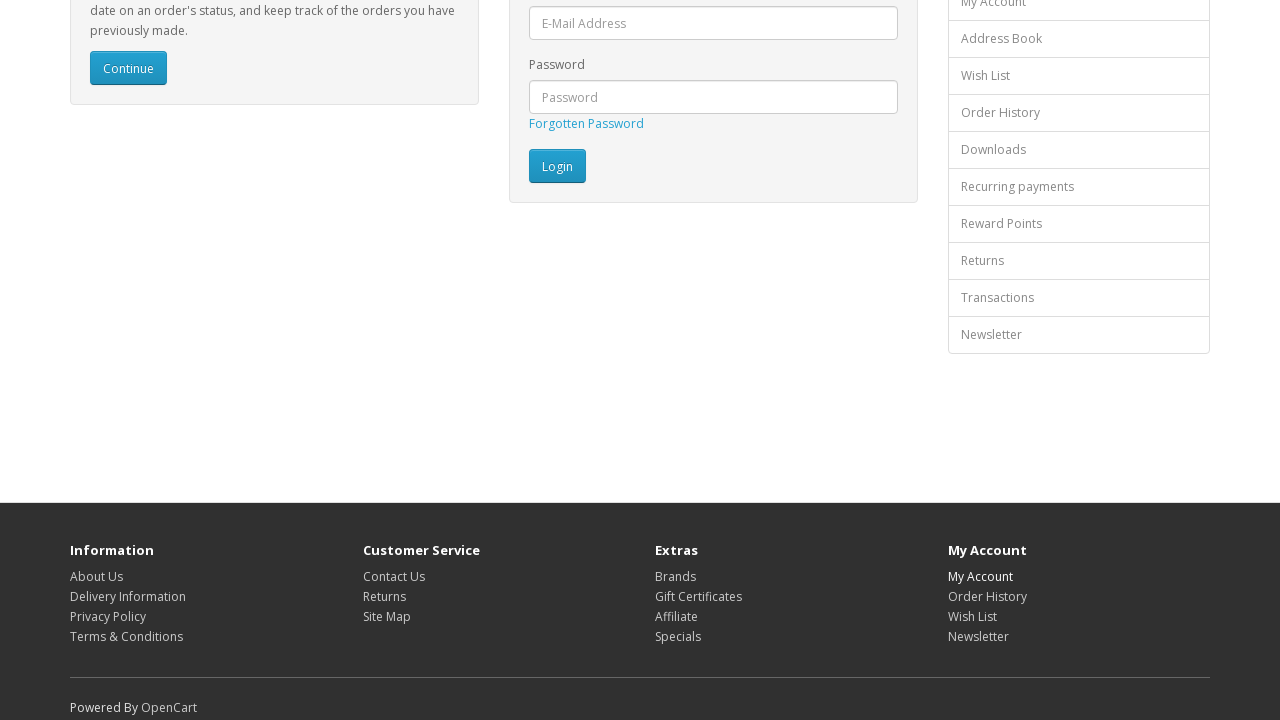

Page stabilized after navigation back (iteration 12)
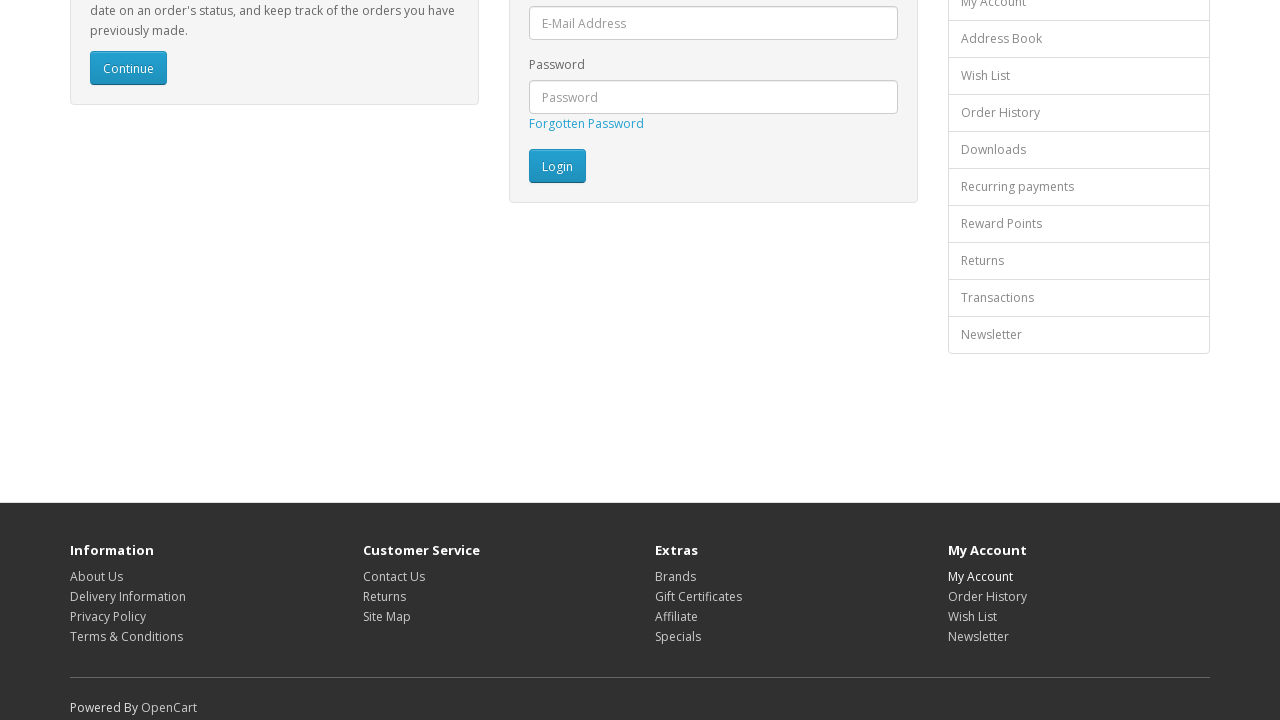

Re-queried footer links to avoid stale element references (iteration 13)
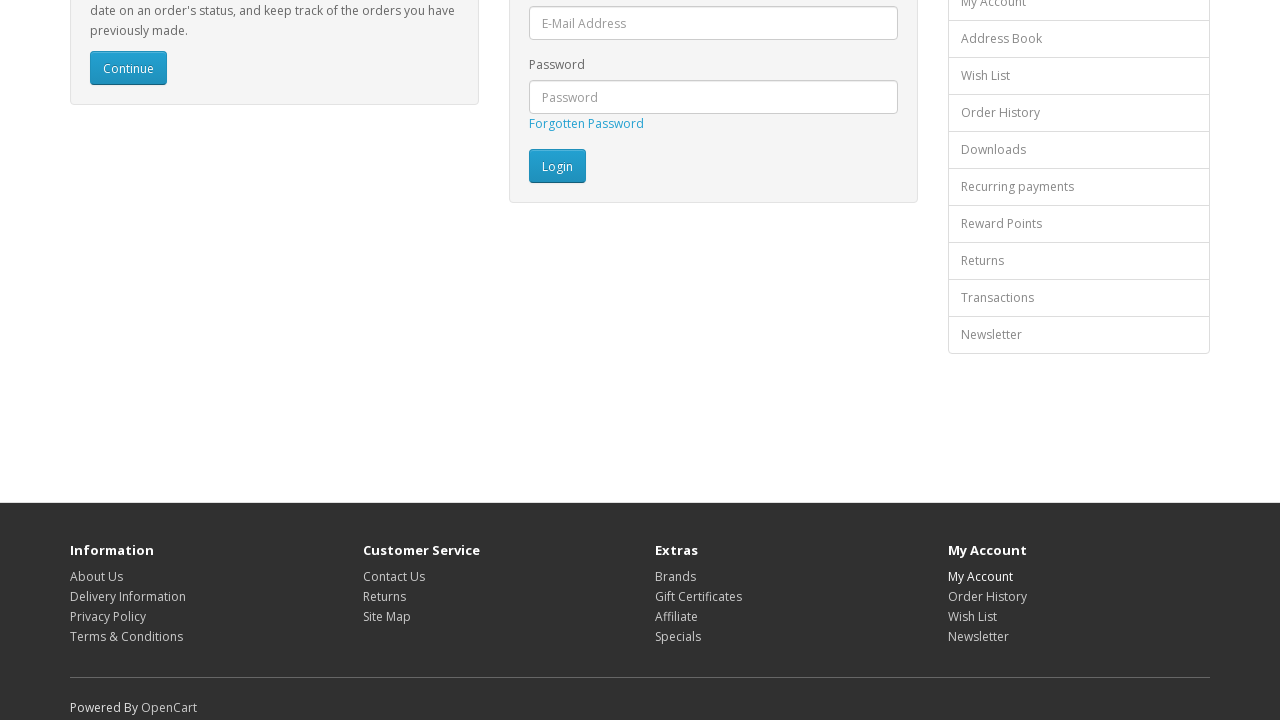

Clicked footer link 13 of 16 at (987, 596) on xpath=//footer//a >> nth=12
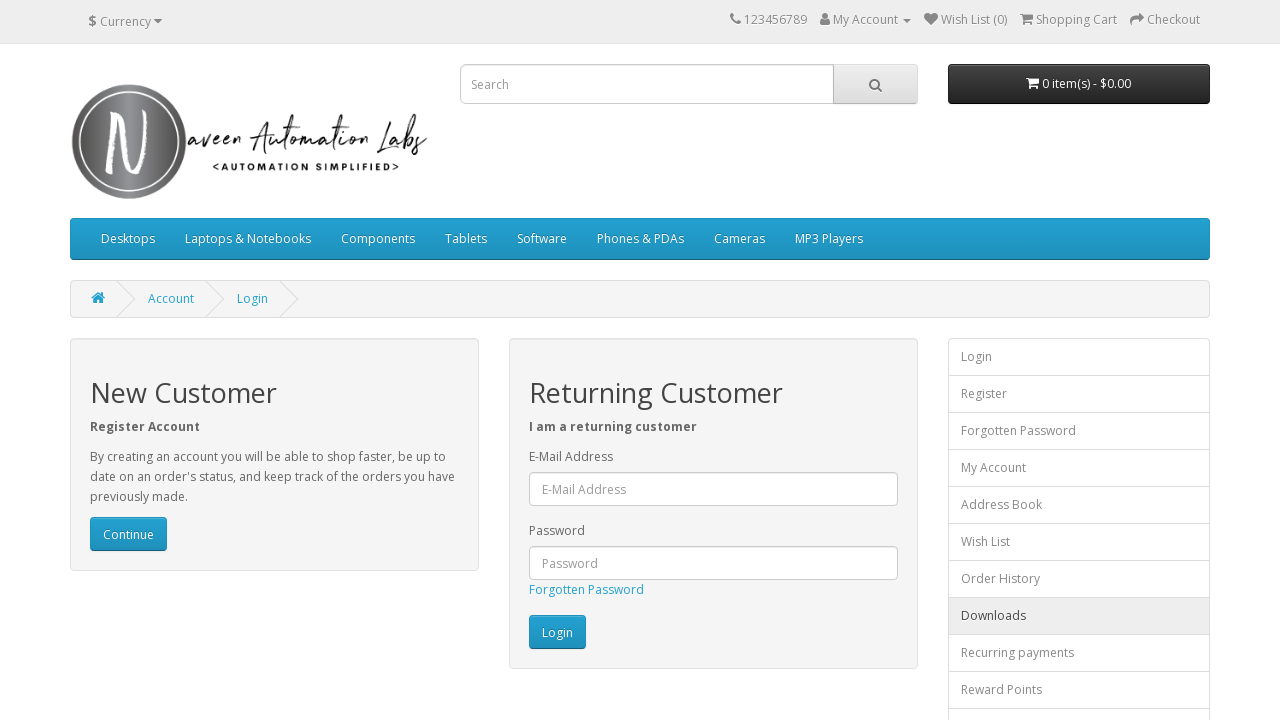

Navigated back to login page after clicking footer link 13
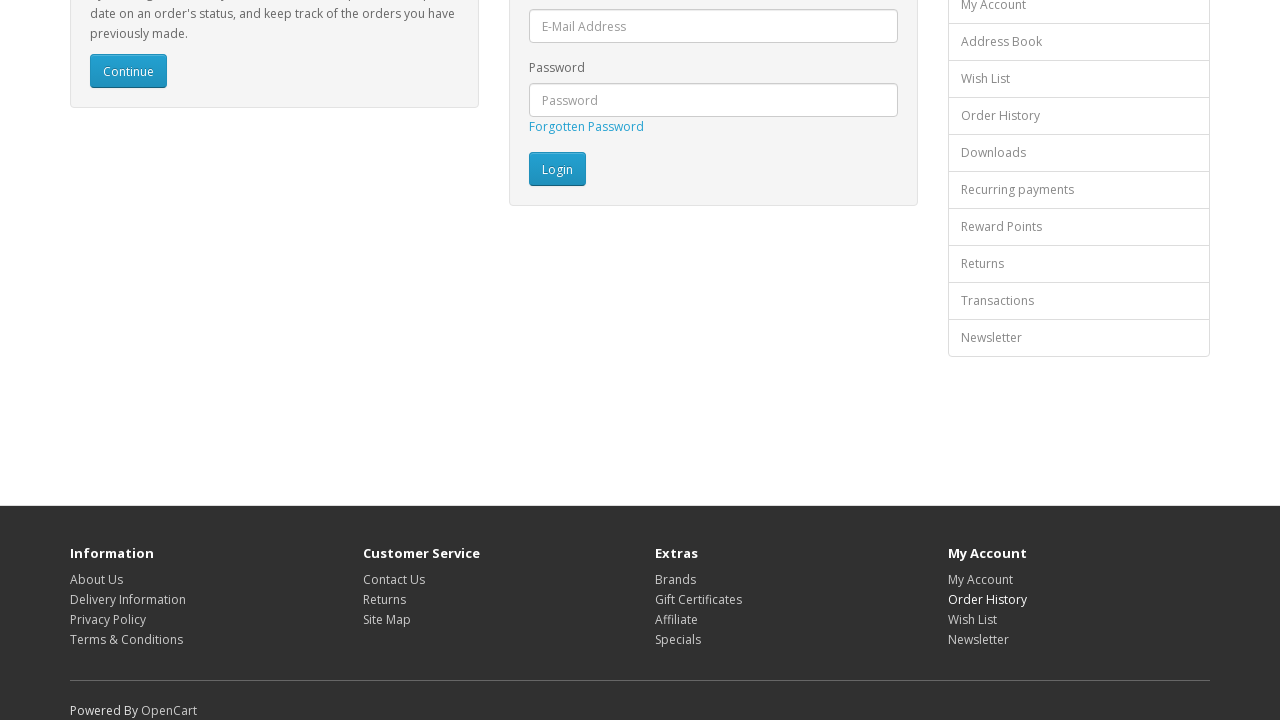

Page stabilized after navigation back (iteration 13)
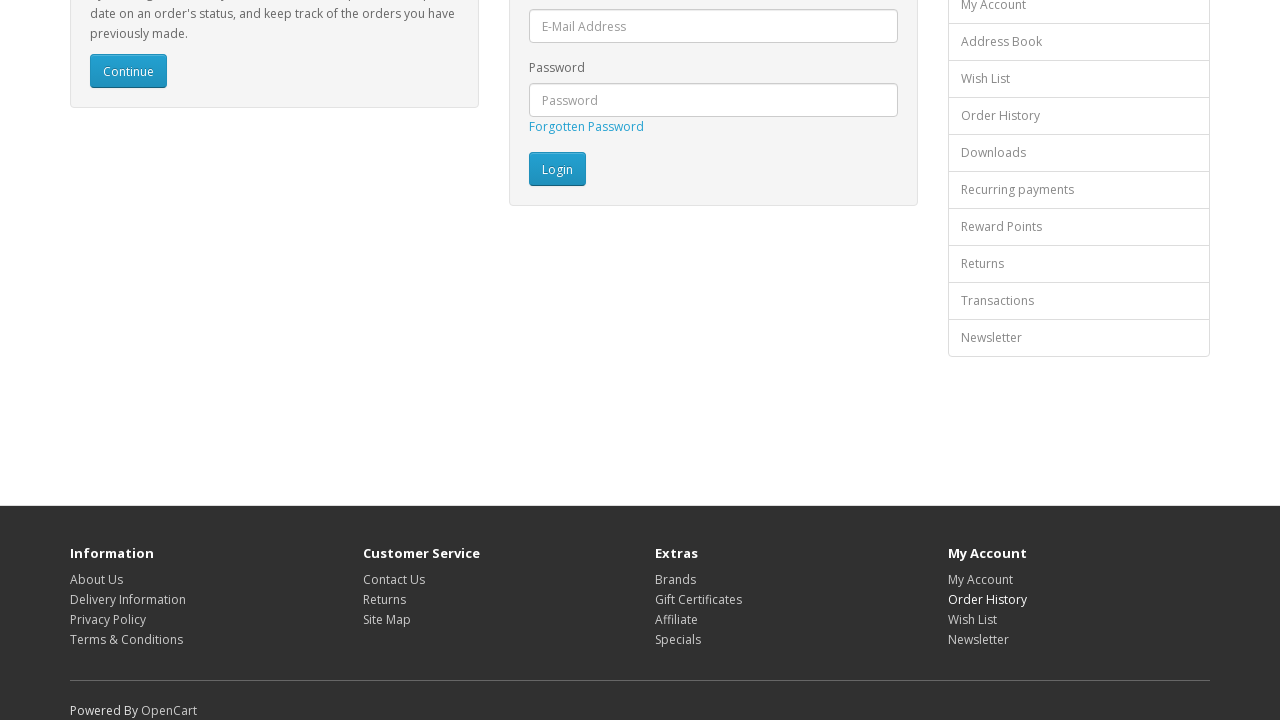

Re-queried footer links to avoid stale element references (iteration 14)
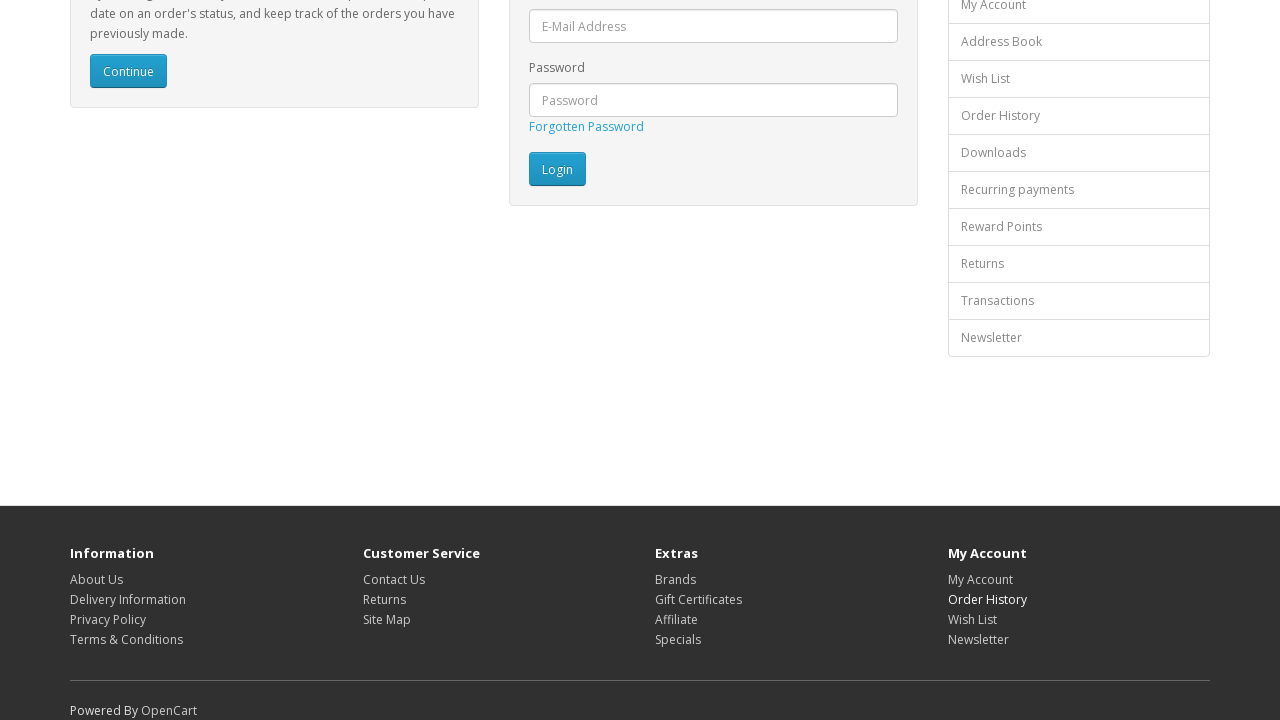

Clicked footer link 14 of 16 at (972, 619) on xpath=//footer//a >> nth=13
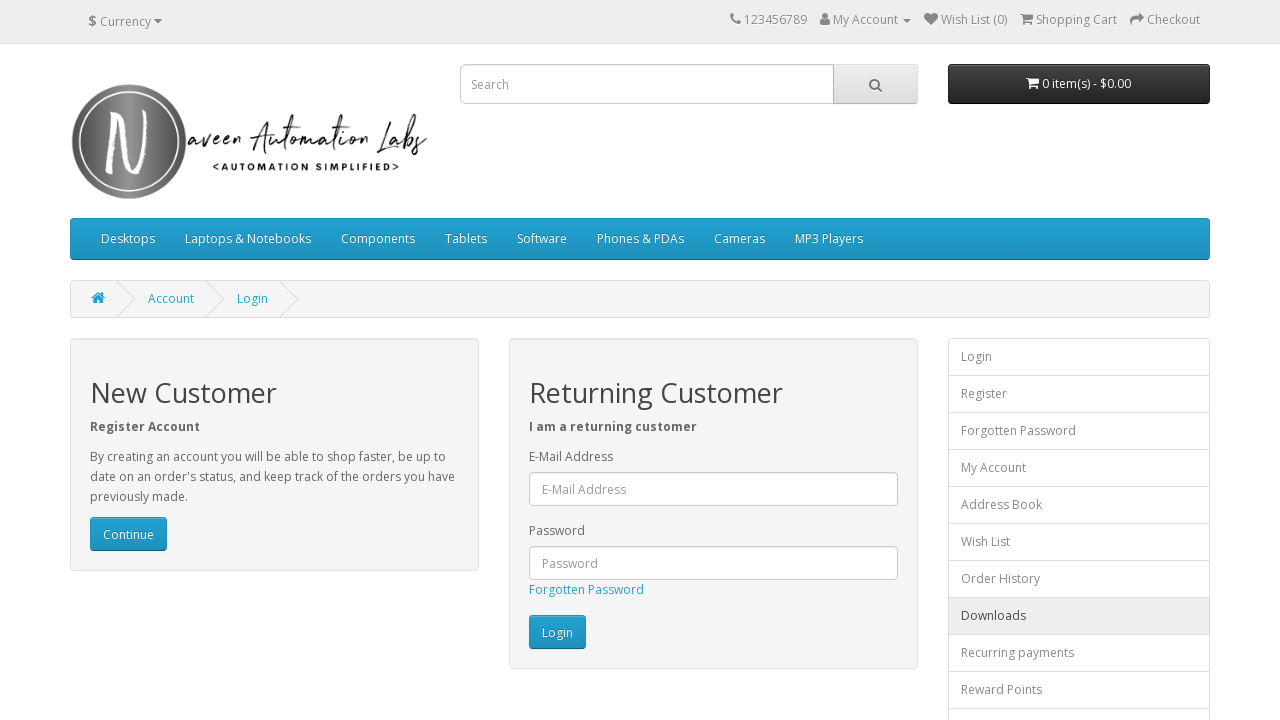

Navigated back to login page after clicking footer link 14
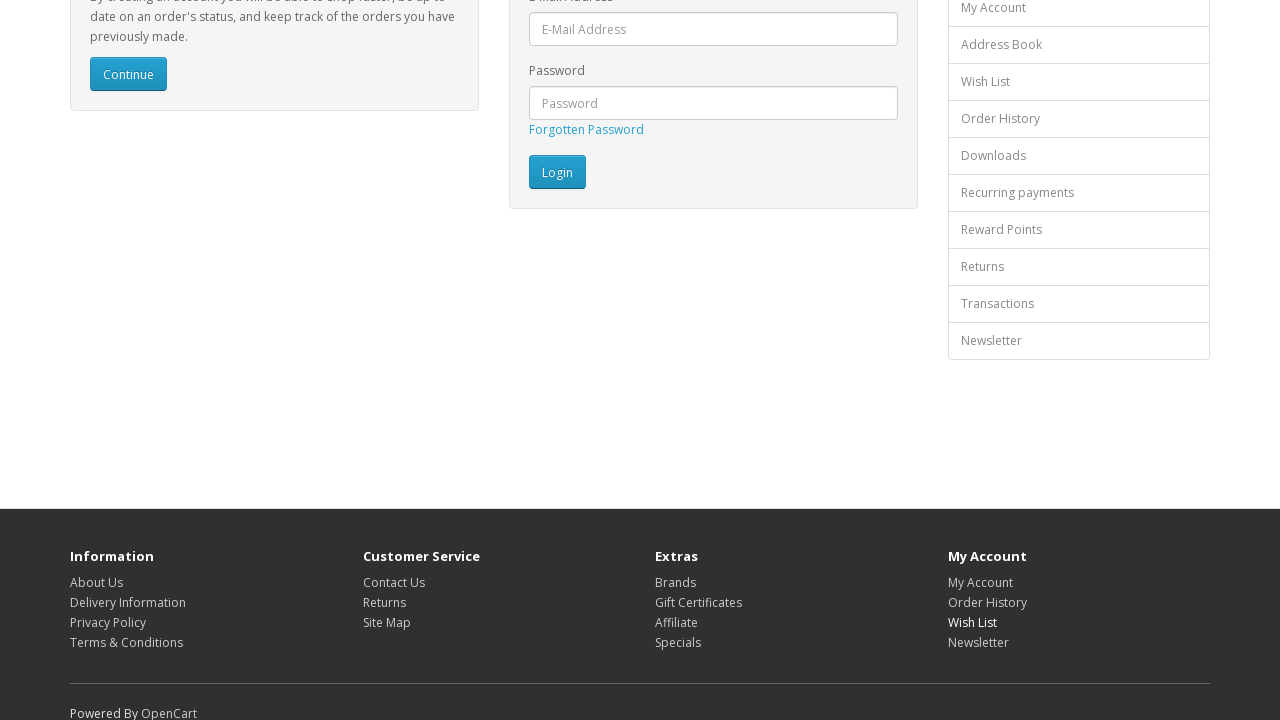

Page stabilized after navigation back (iteration 14)
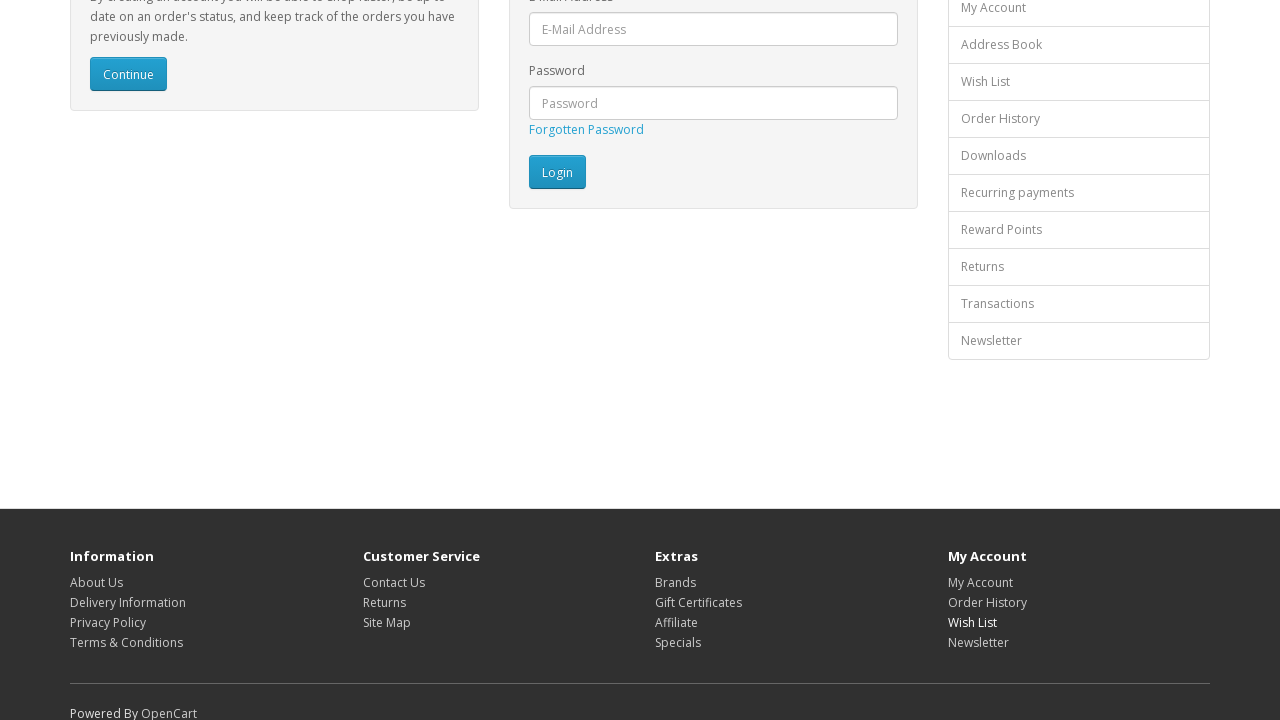

Re-queried footer links to avoid stale element references (iteration 15)
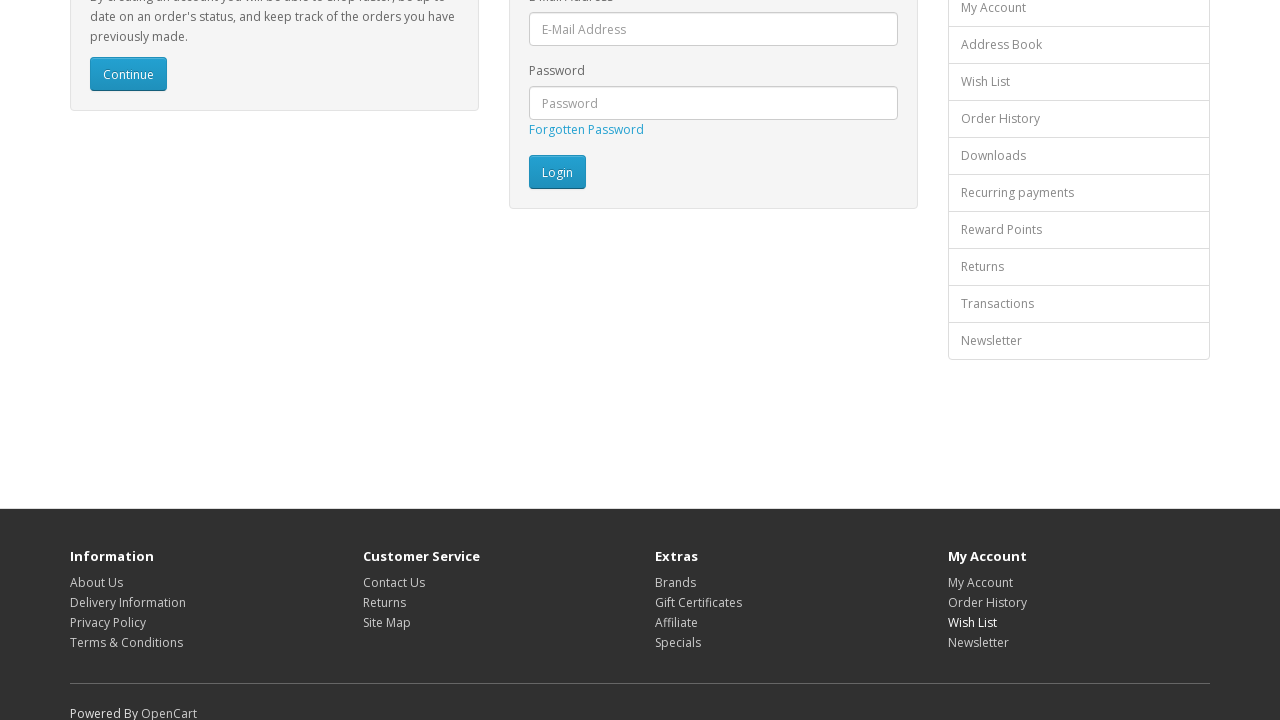

Clicked footer link 15 of 16 at (978, 642) on xpath=//footer//a >> nth=14
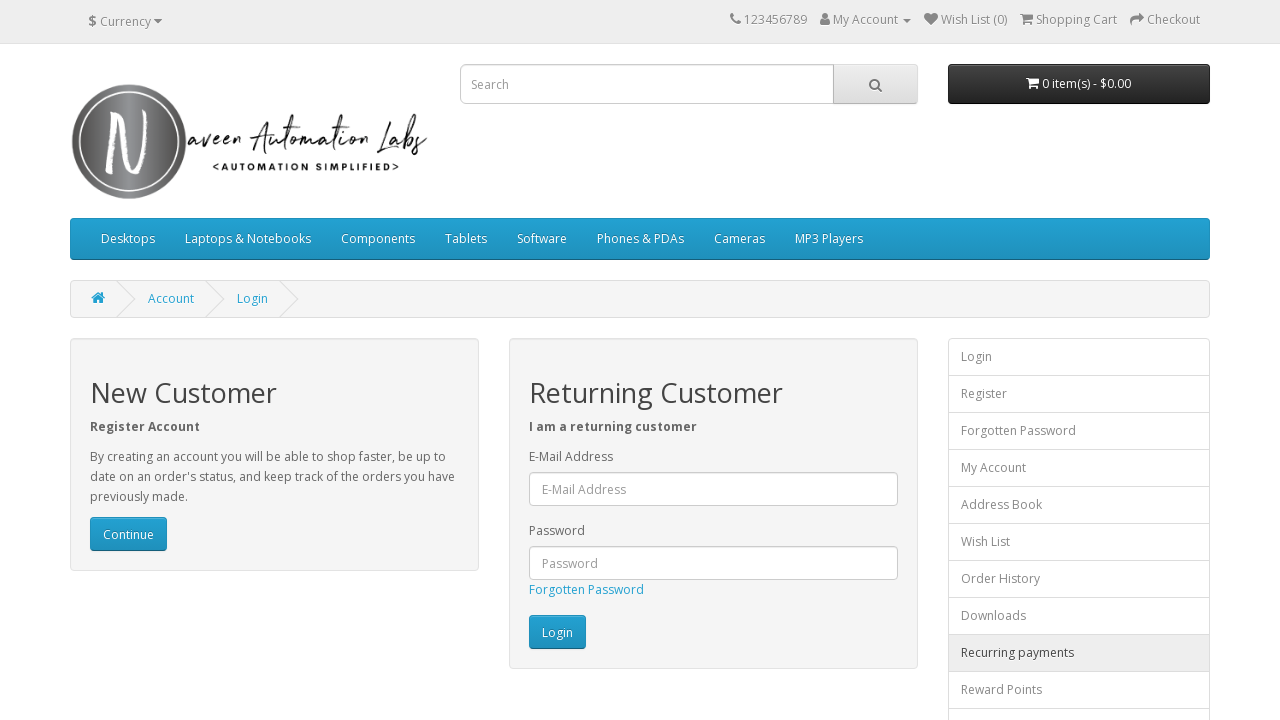

Navigated back to login page after clicking footer link 15
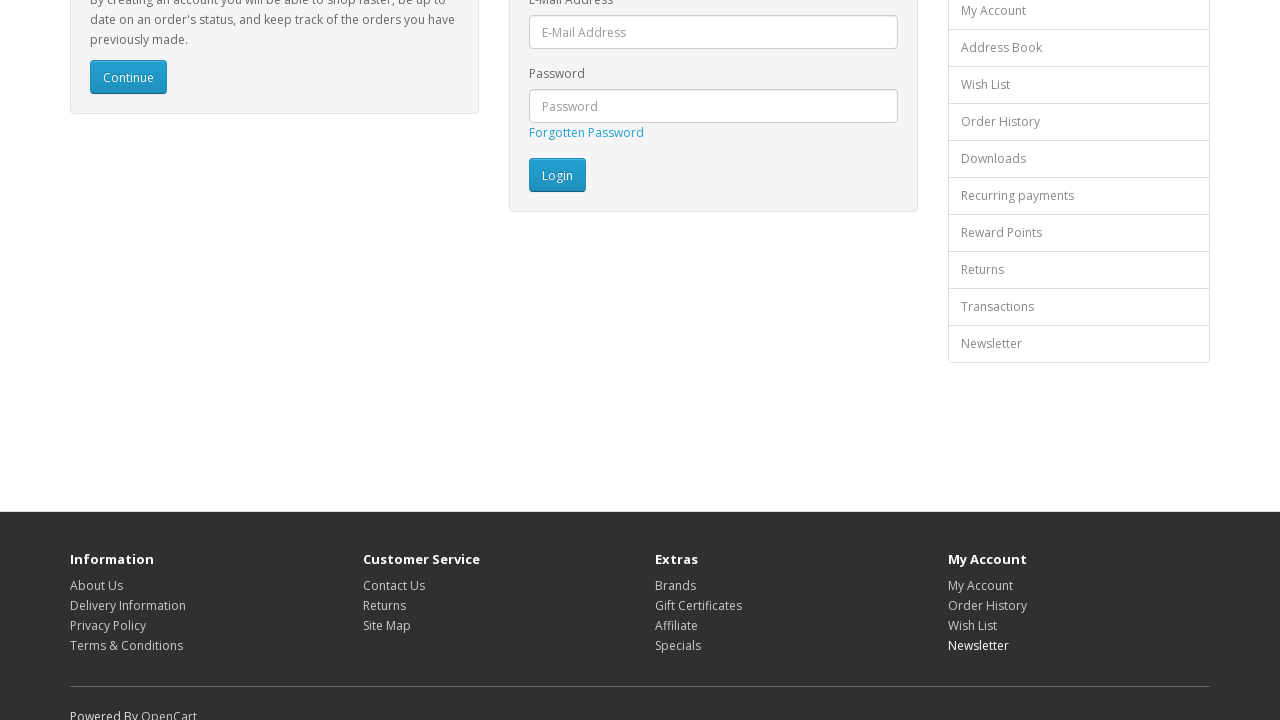

Page stabilized after navigation back (iteration 15)
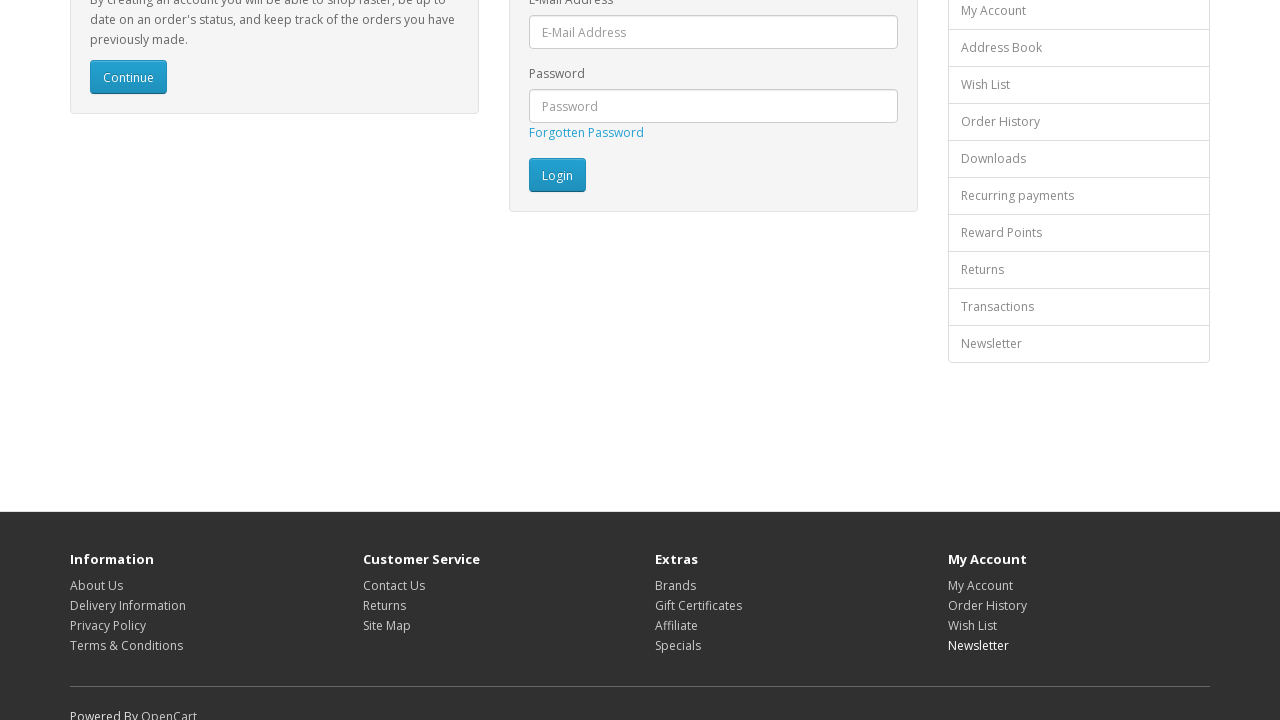

Re-queried footer links to avoid stale element references (iteration 16)
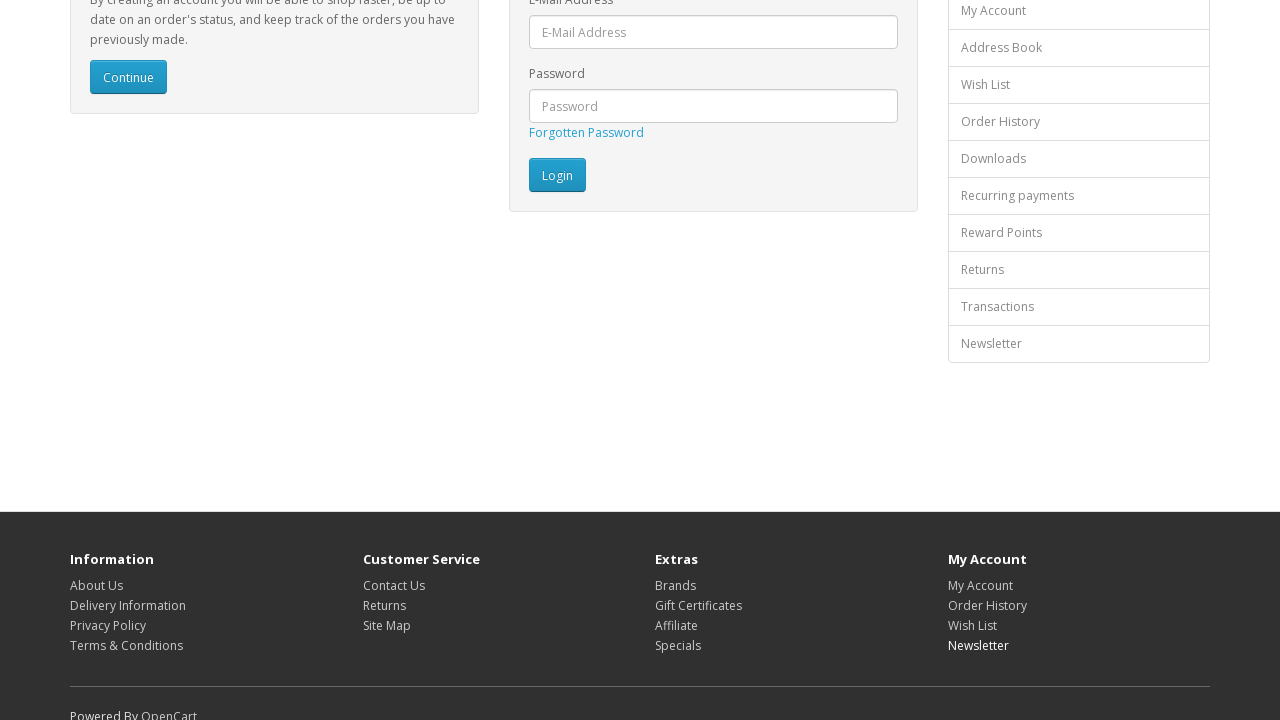

Clicked footer link 16 of 16 at (169, 712) on xpath=//footer//a >> nth=15
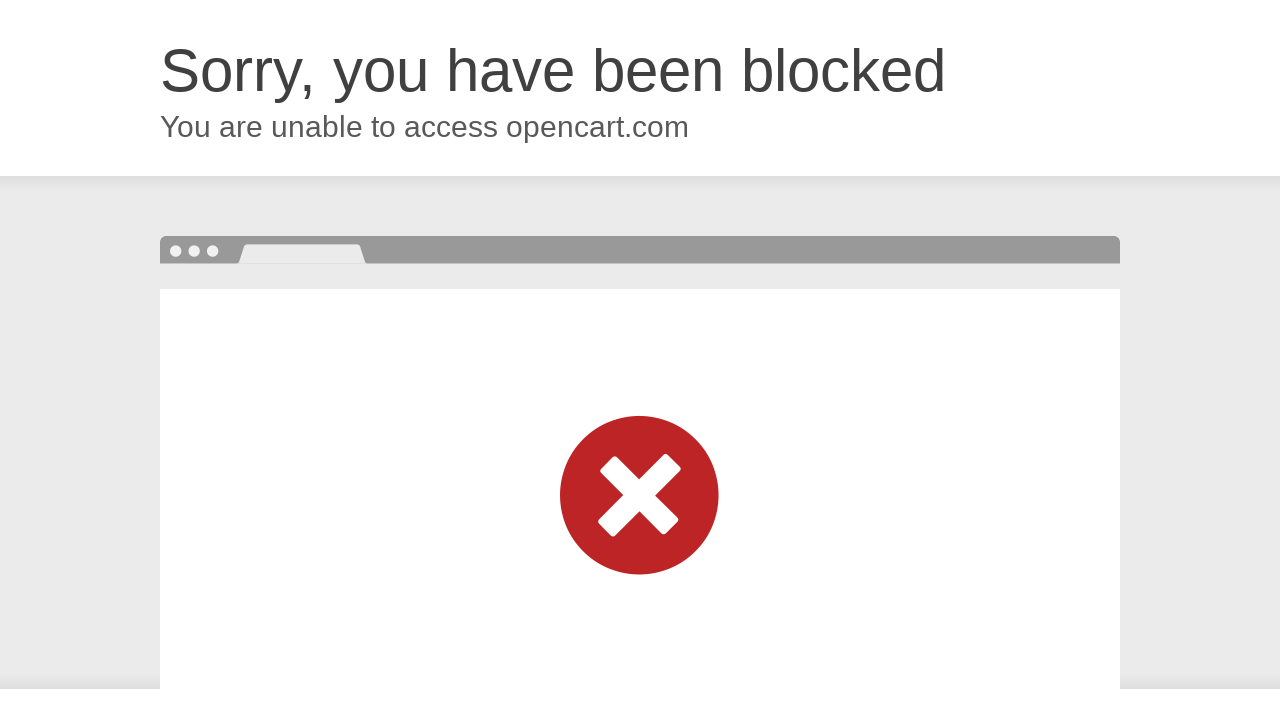

Navigated back to login page after clicking footer link 16
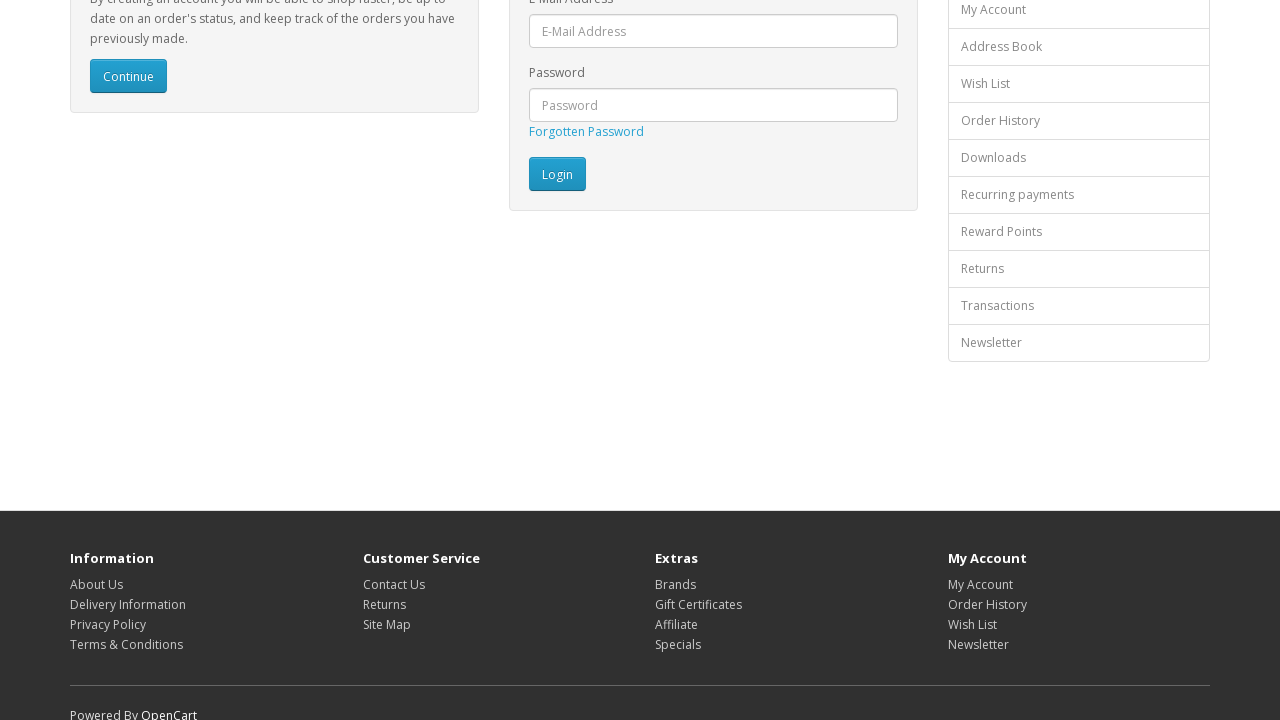

Page stabilized after navigation back (iteration 16)
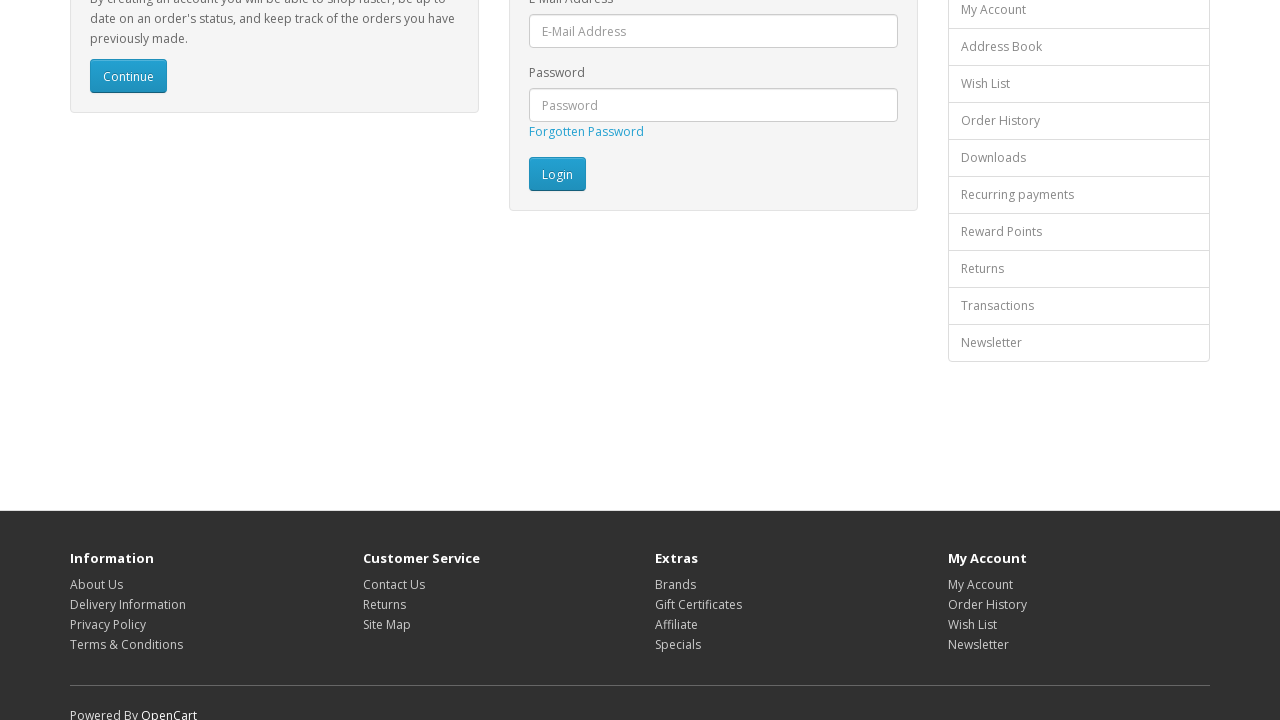

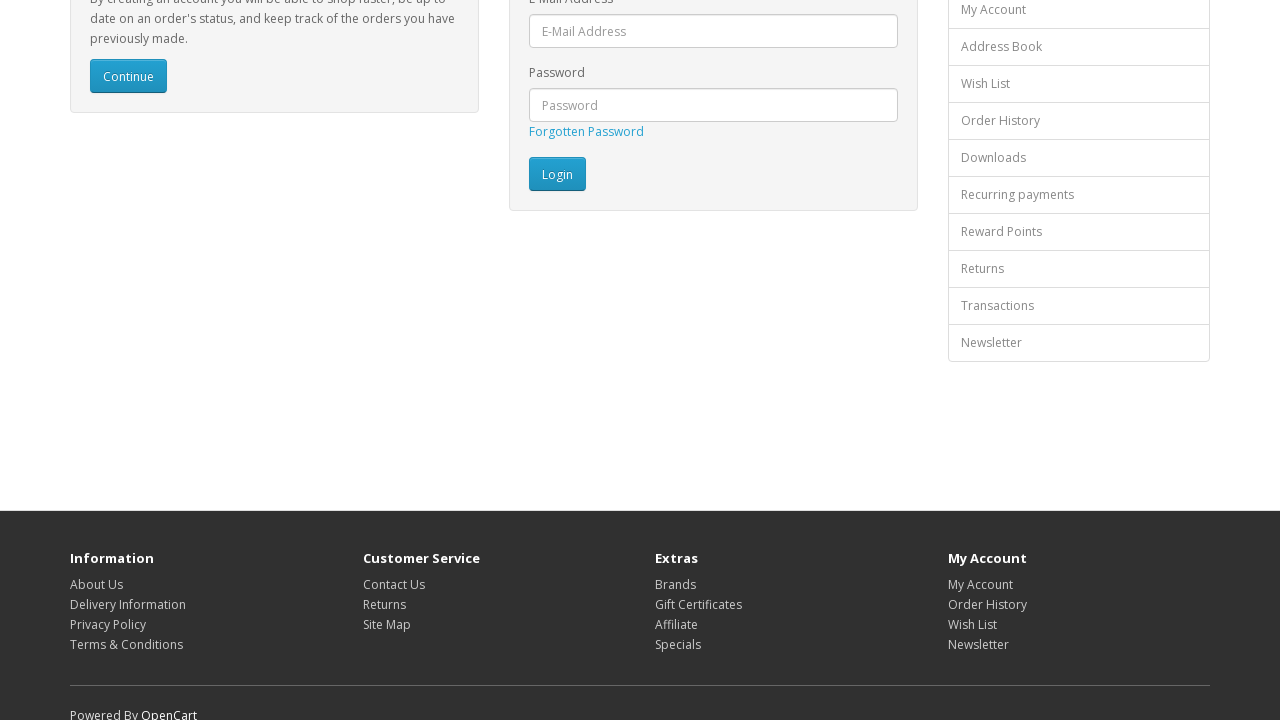